Scrolls through a books listing page with infinite scroll to load all available books, counting the total number of books displayed on the page.

Starting URL: https://www.booksbykilo.in/new-books?pricerange=201to500

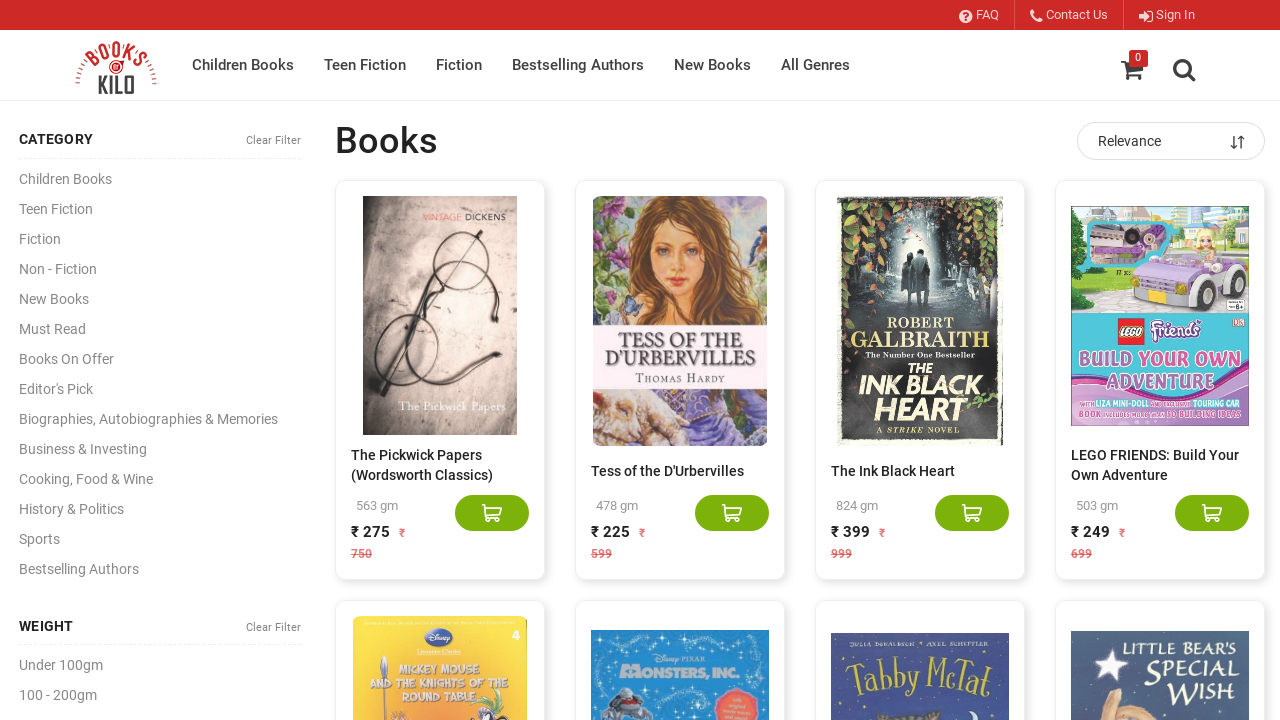

Retrieved all currently loaded book titles from the page
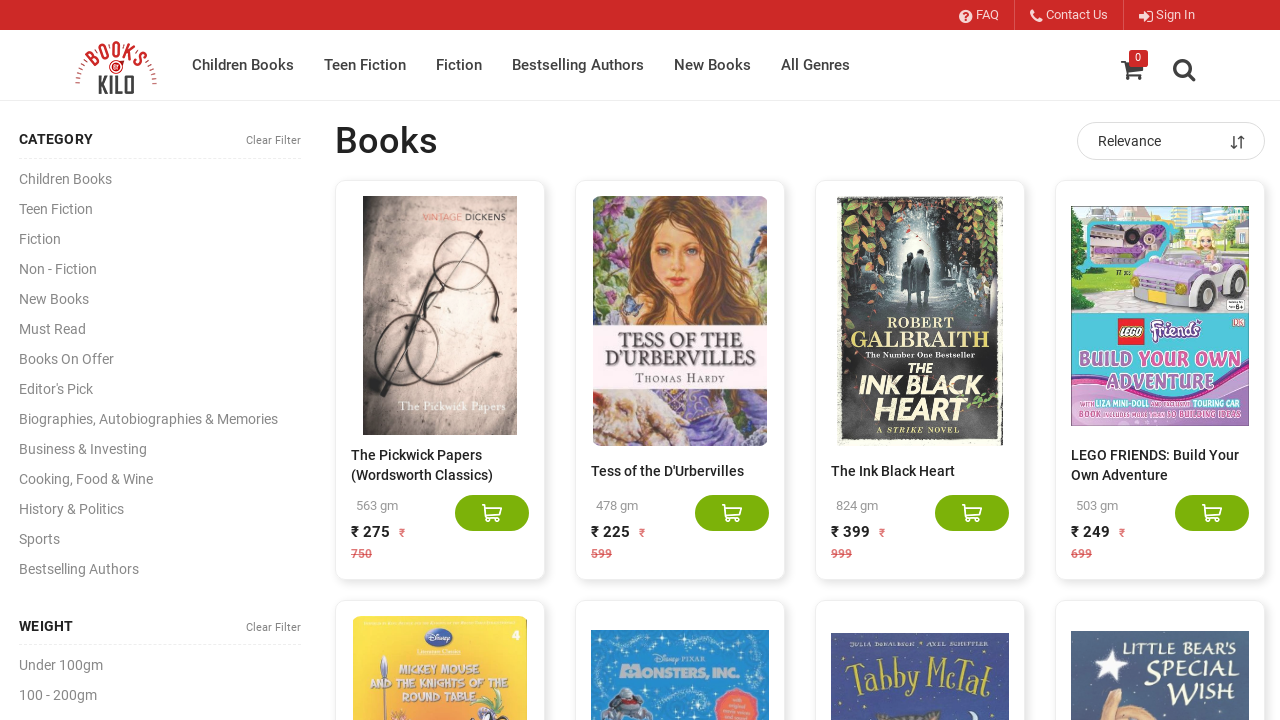

Scrolled to the bottom of the page
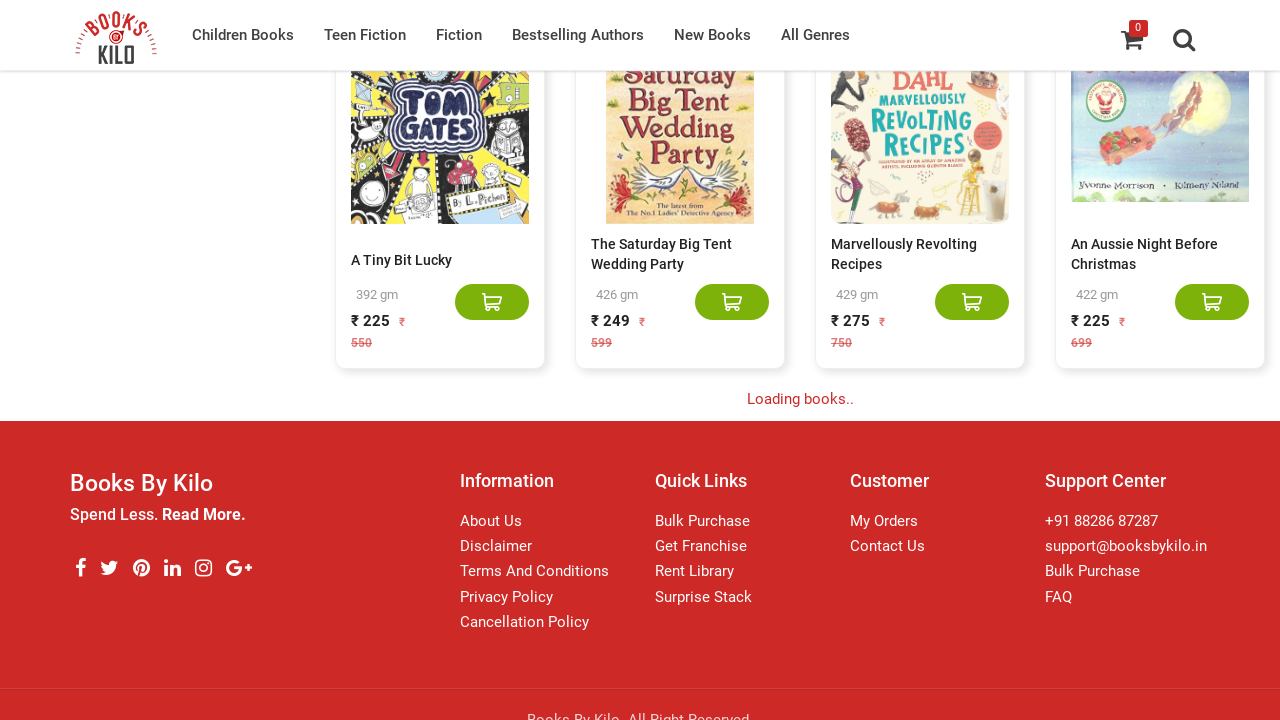

Waited 2 seconds for new content to load
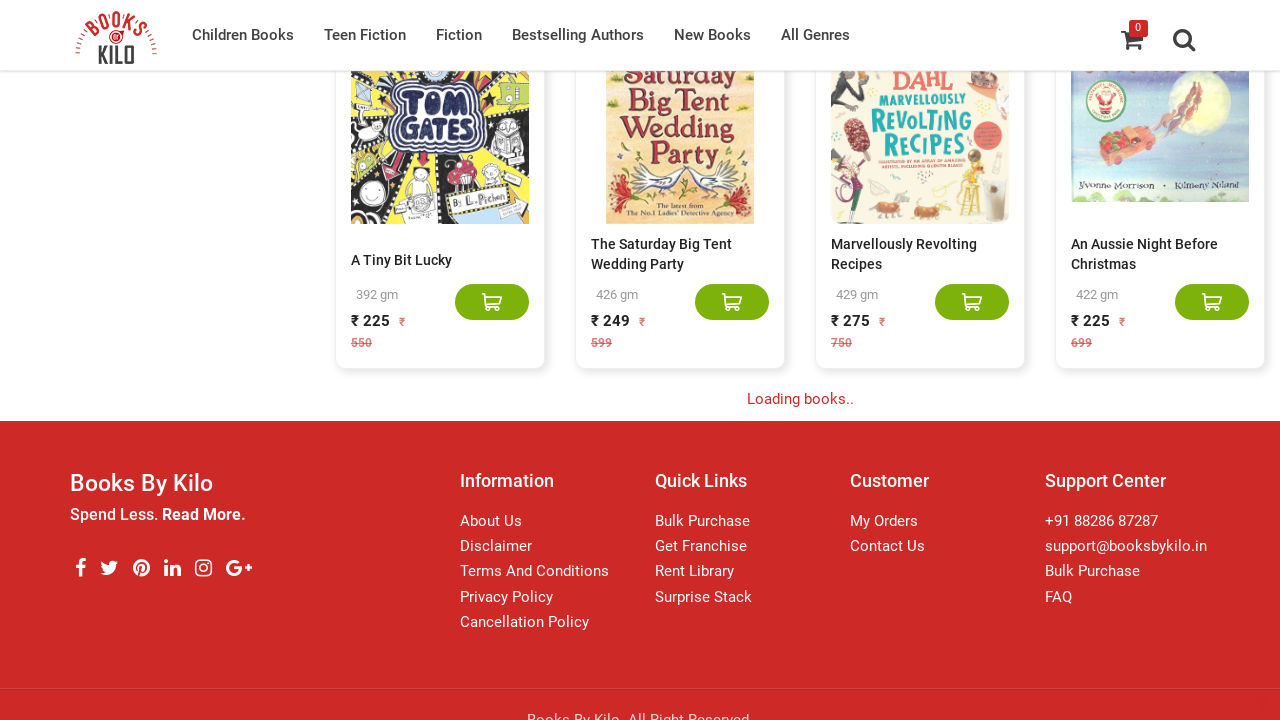

Evaluated current page scroll height
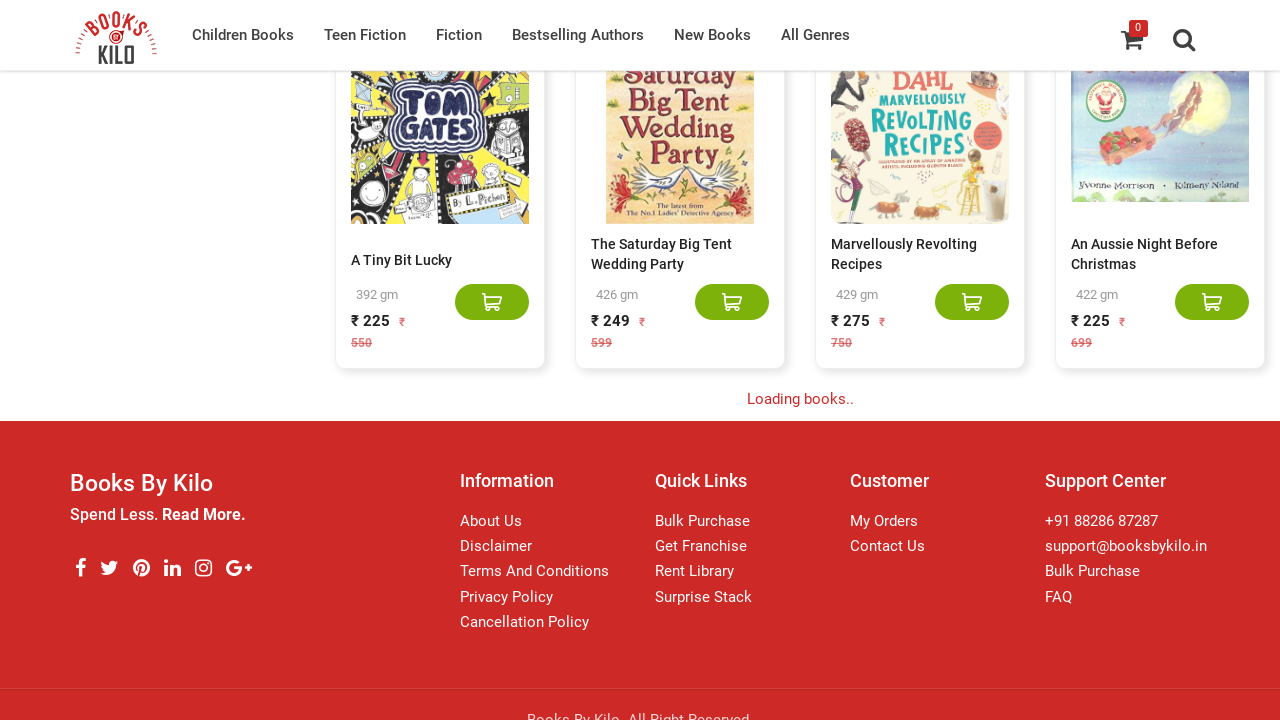

Retrieved all currently loaded book titles from the page
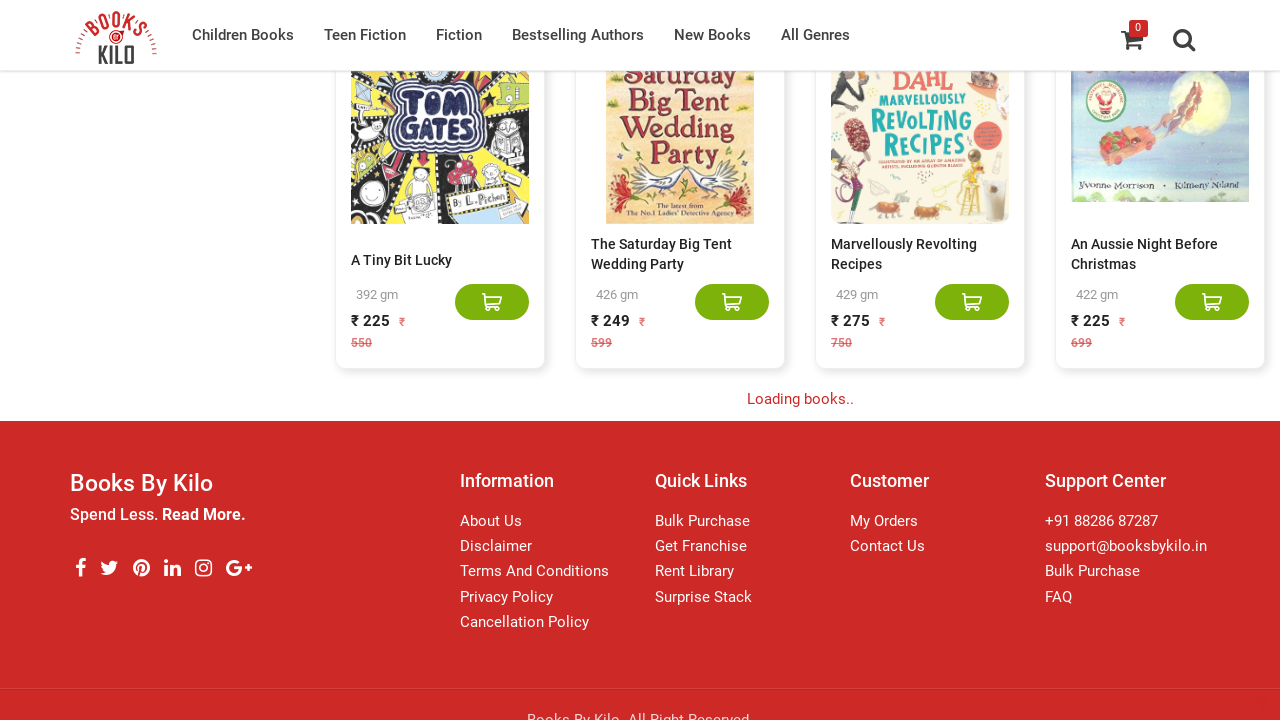

Scrolled to the bottom of the page
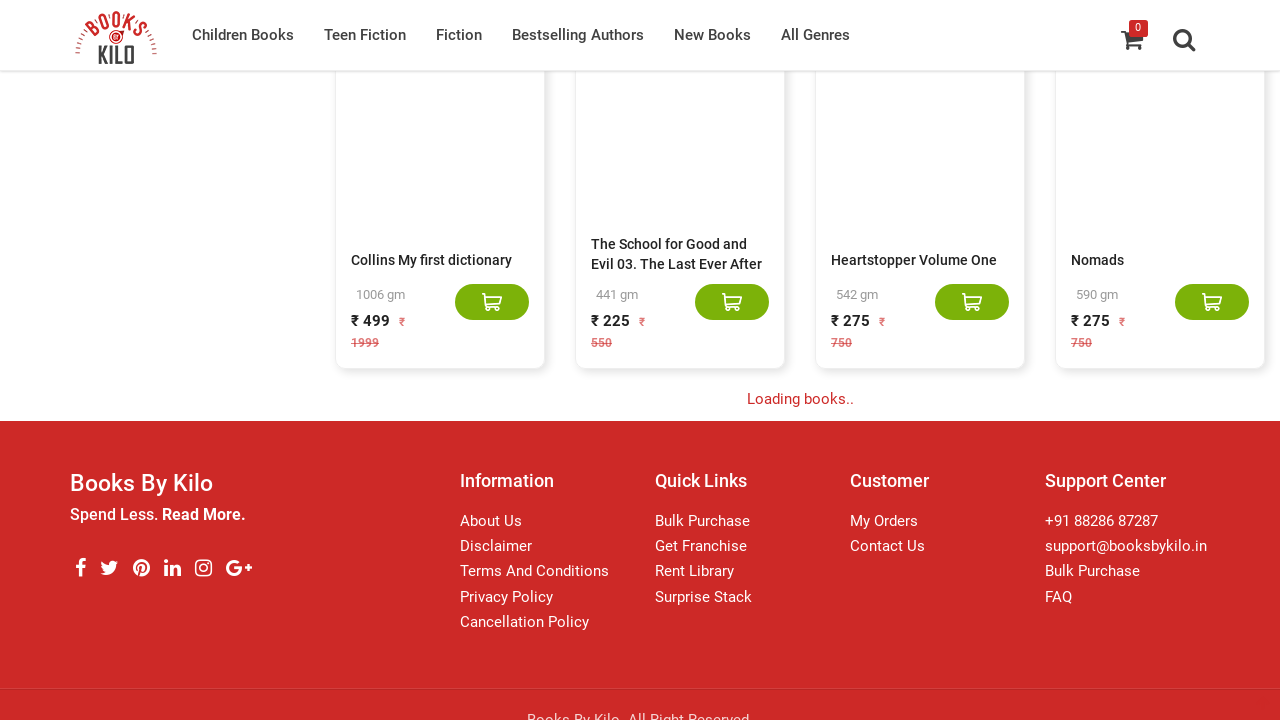

Waited 2 seconds for new content to load
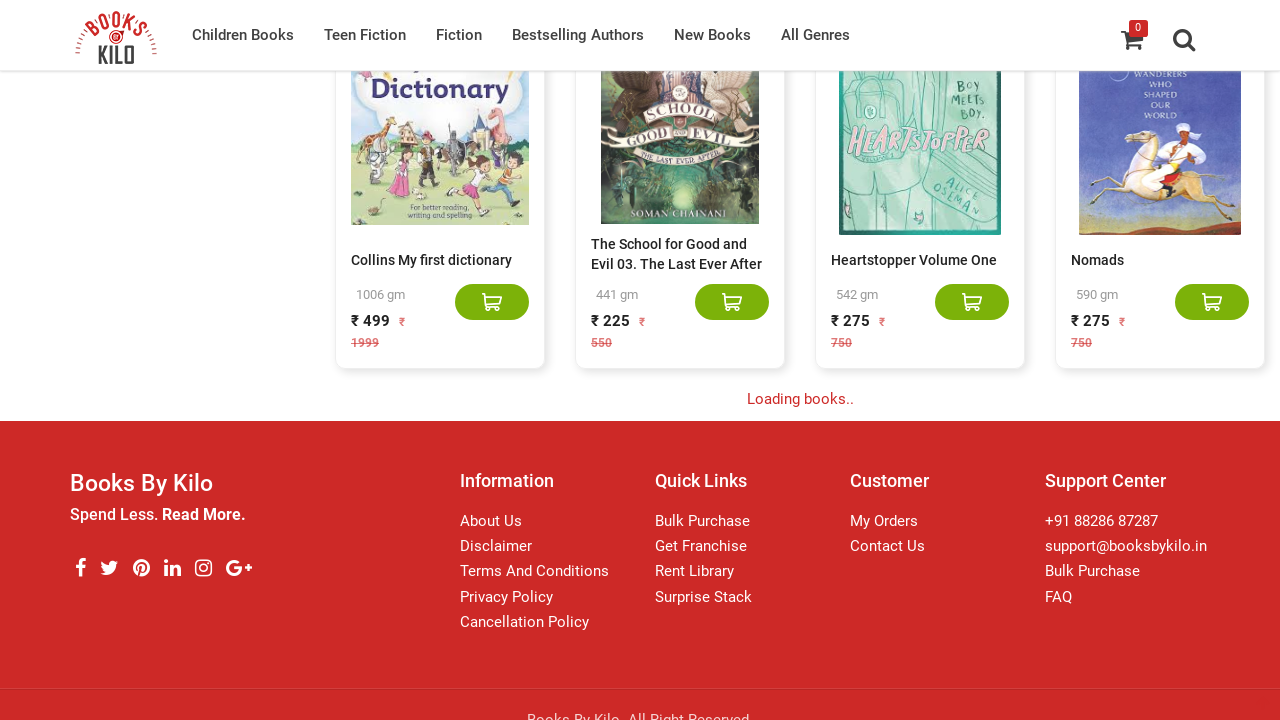

Evaluated current page scroll height
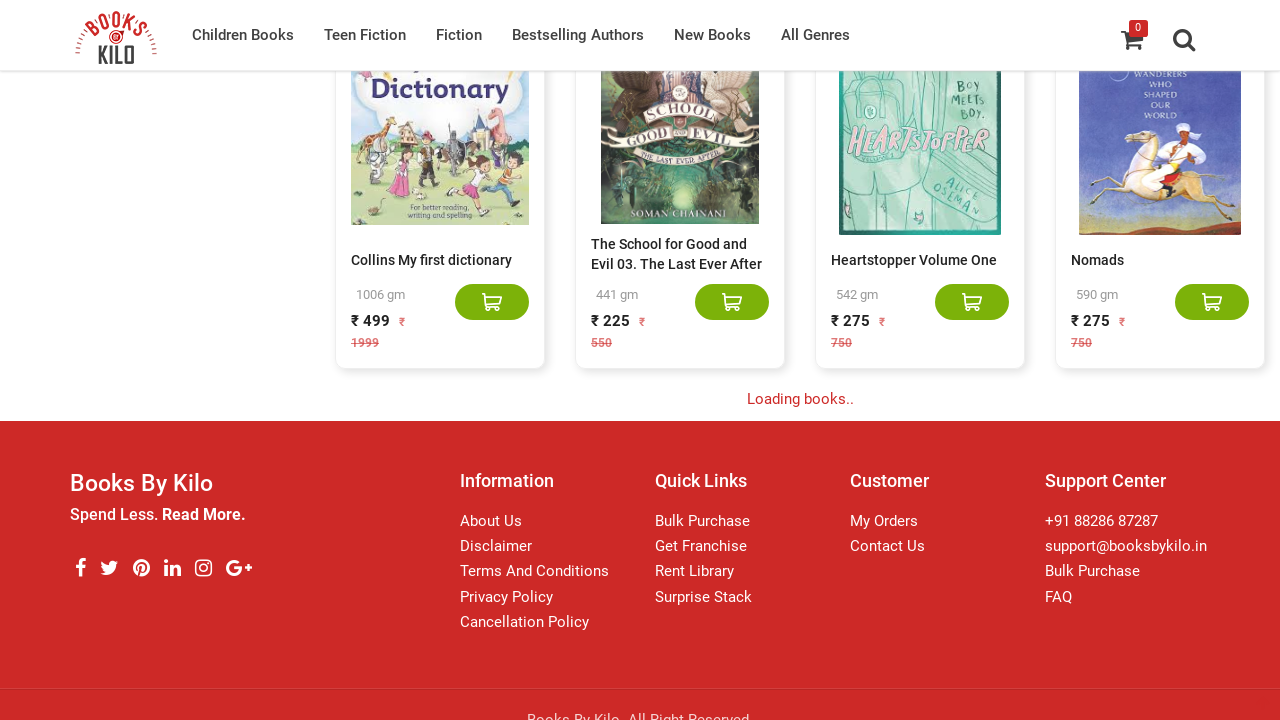

Retrieved all currently loaded book titles from the page
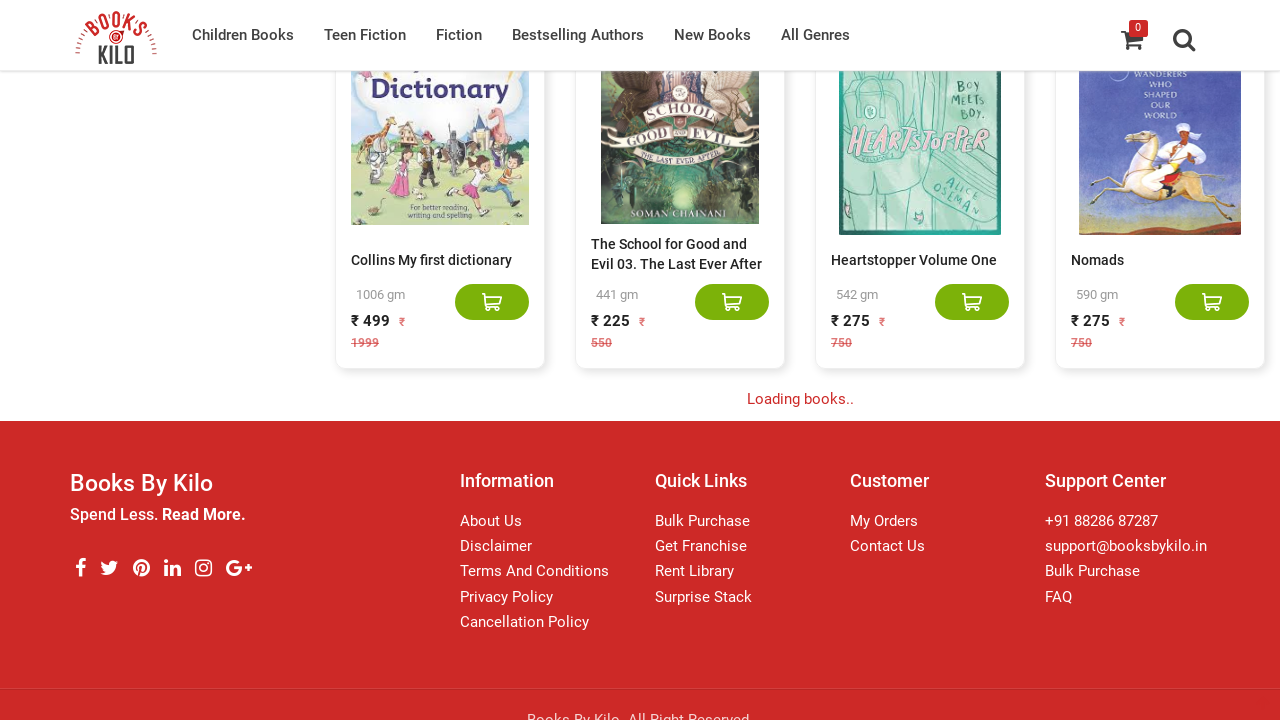

Scrolled to the bottom of the page
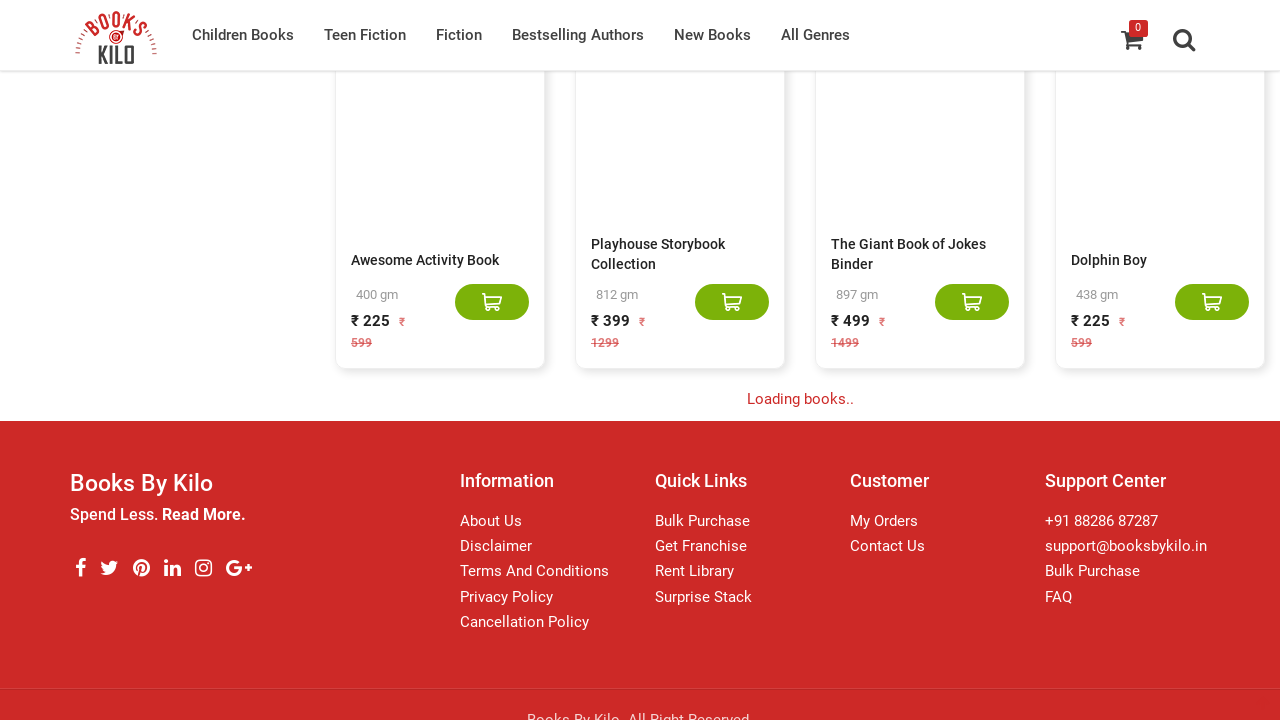

Waited 2 seconds for new content to load
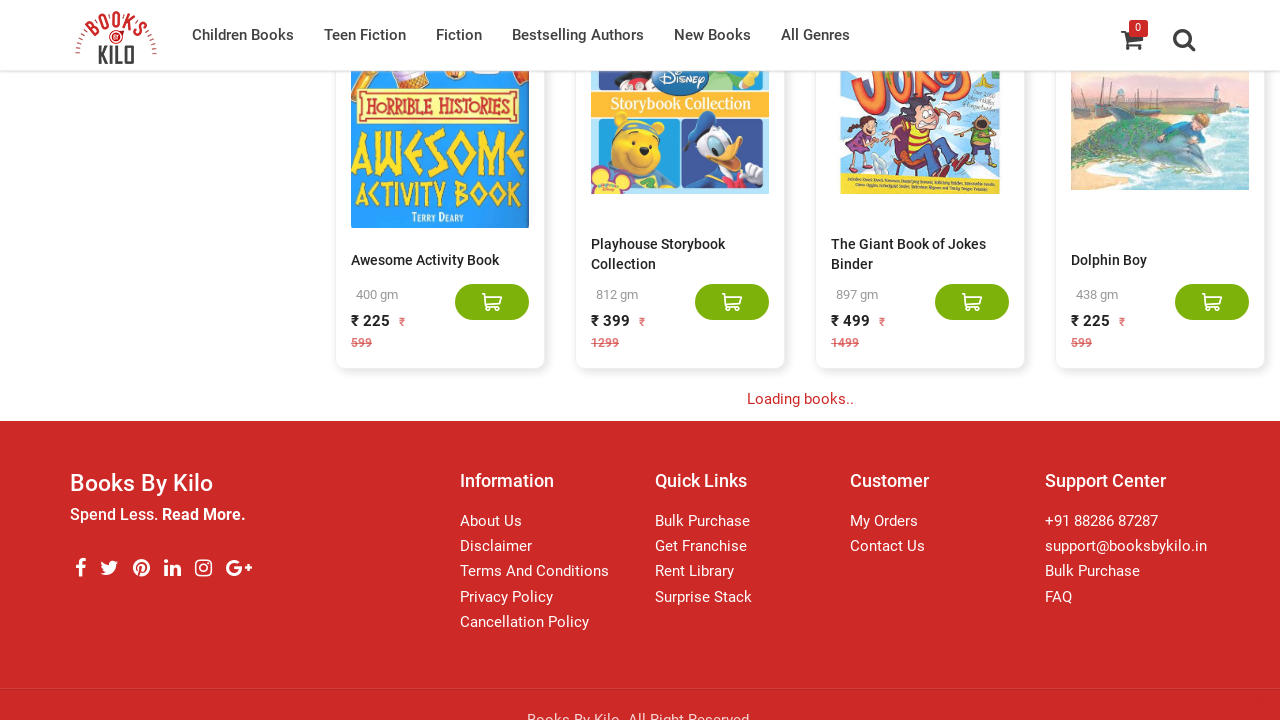

Evaluated current page scroll height
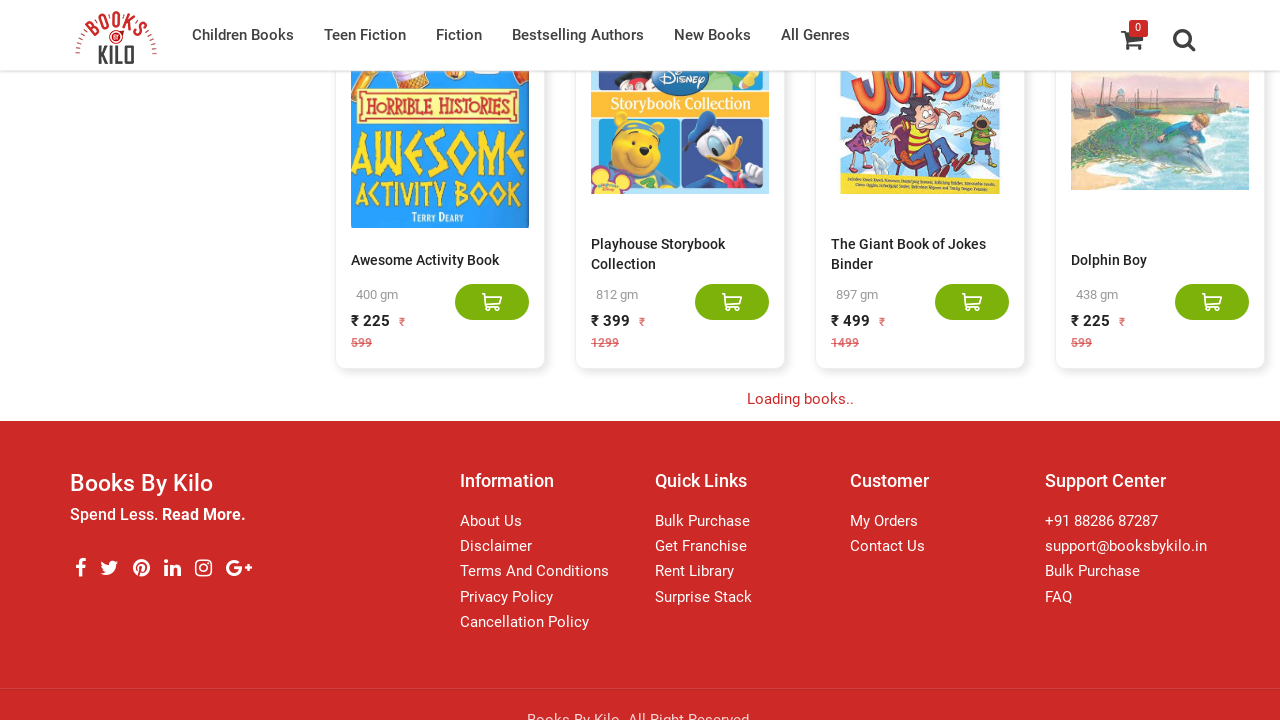

Retrieved all currently loaded book titles from the page
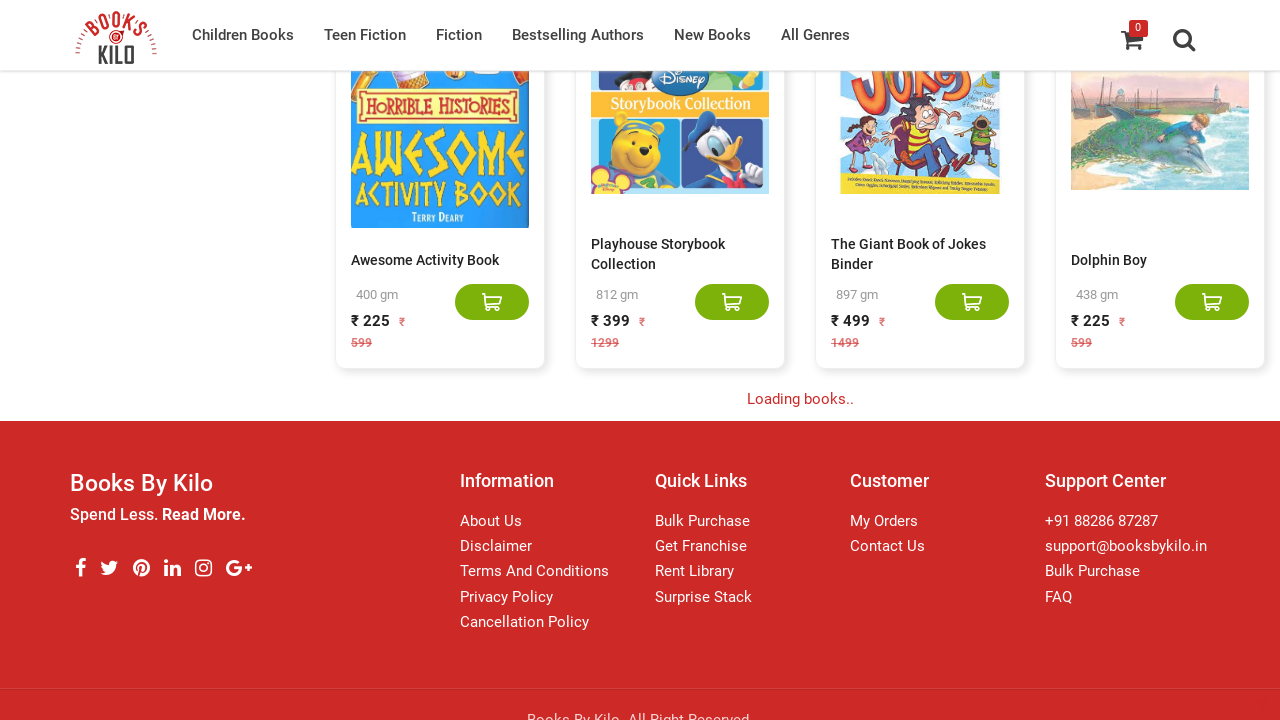

Scrolled to the bottom of the page
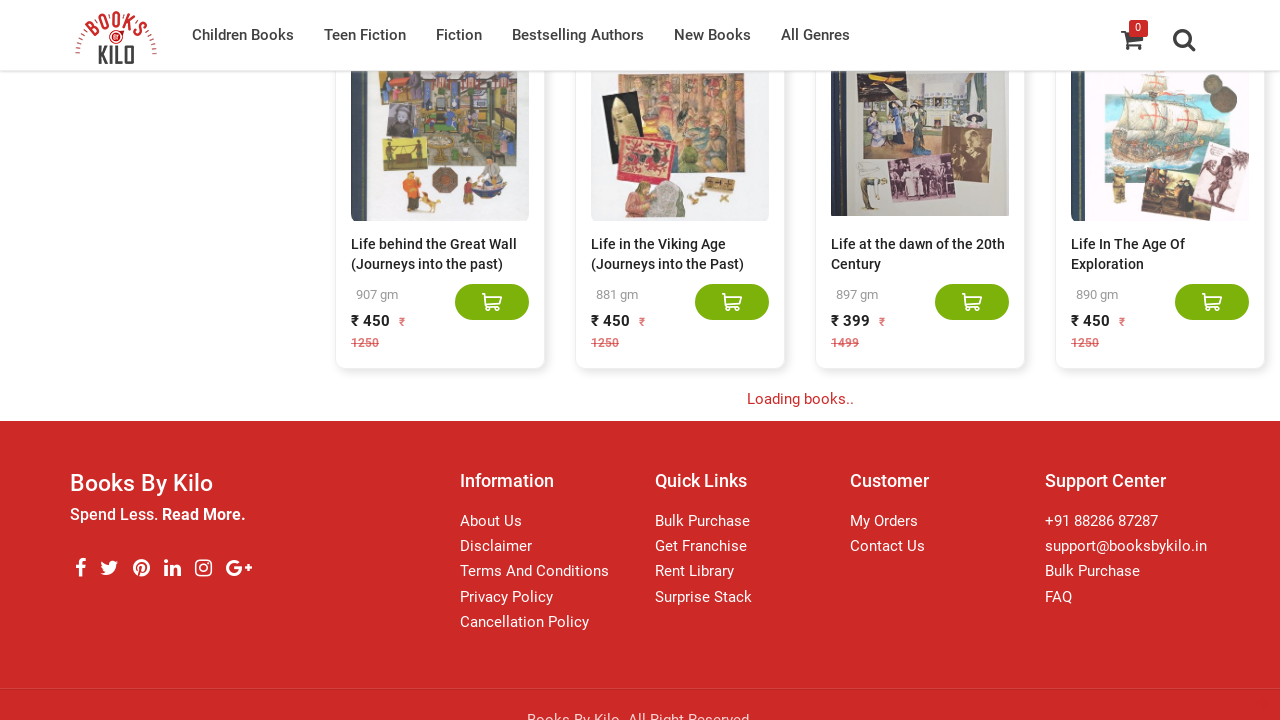

Waited 2 seconds for new content to load
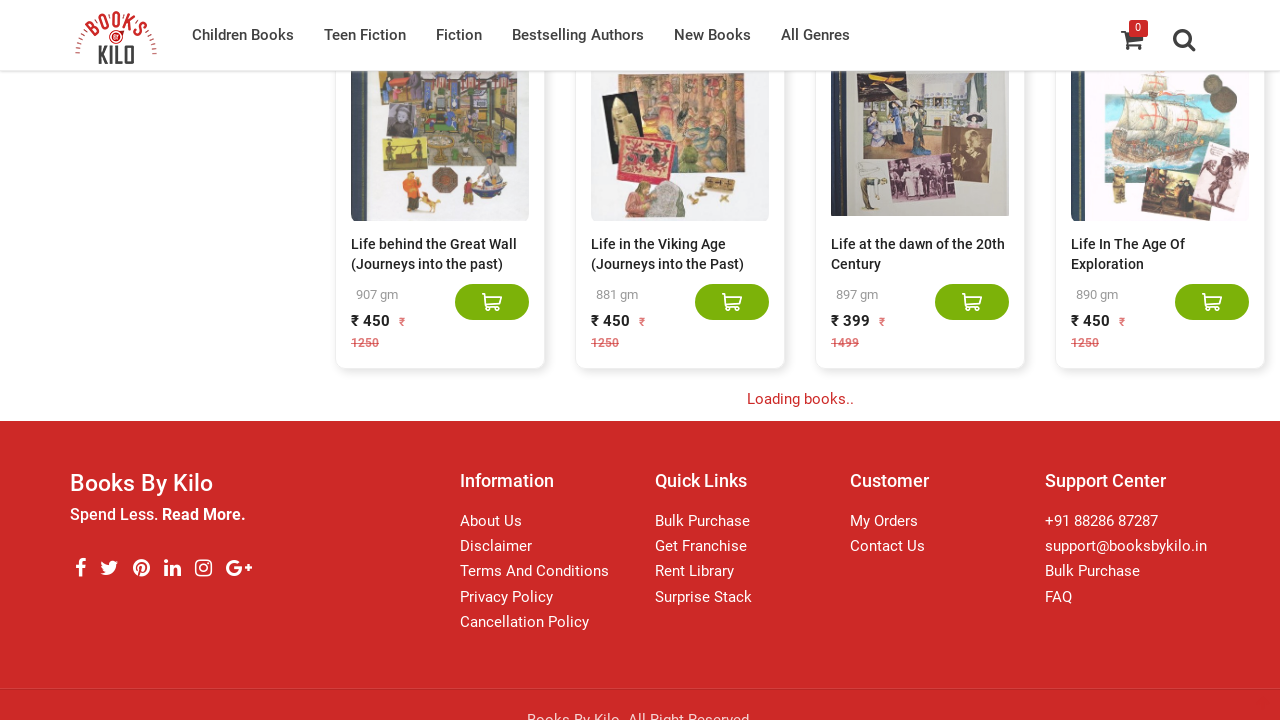

Evaluated current page scroll height
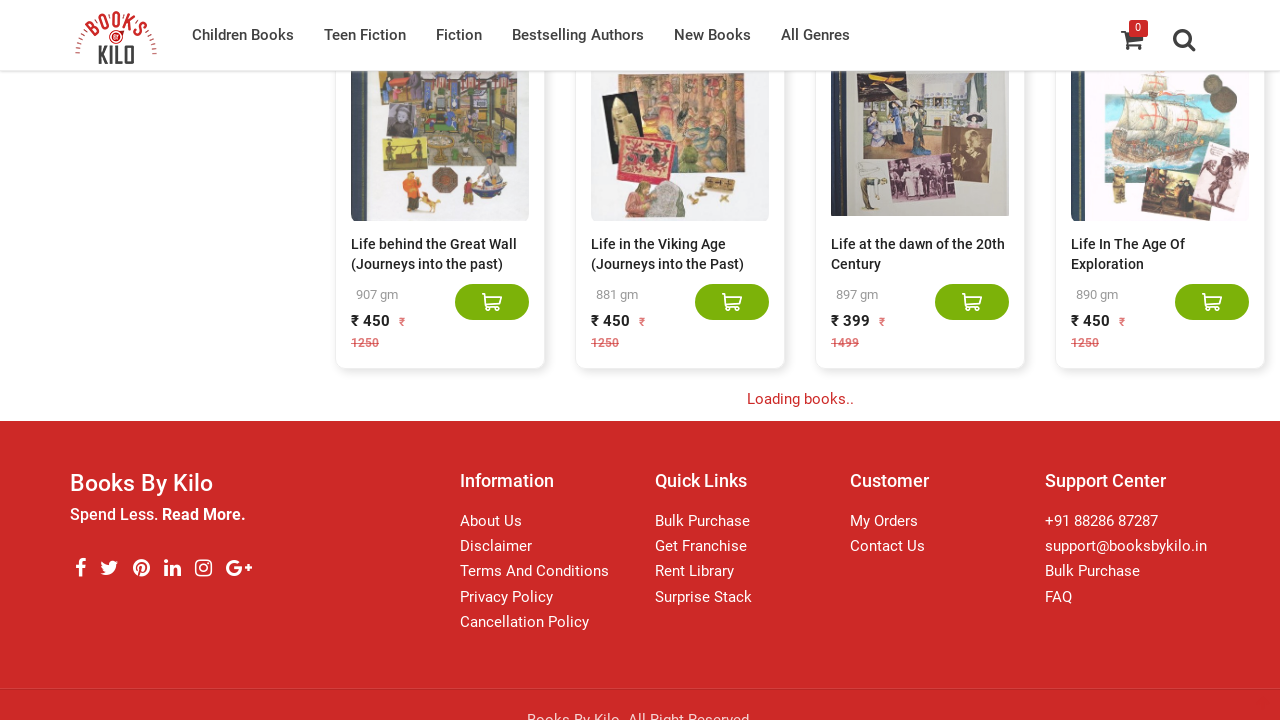

Retrieved all currently loaded book titles from the page
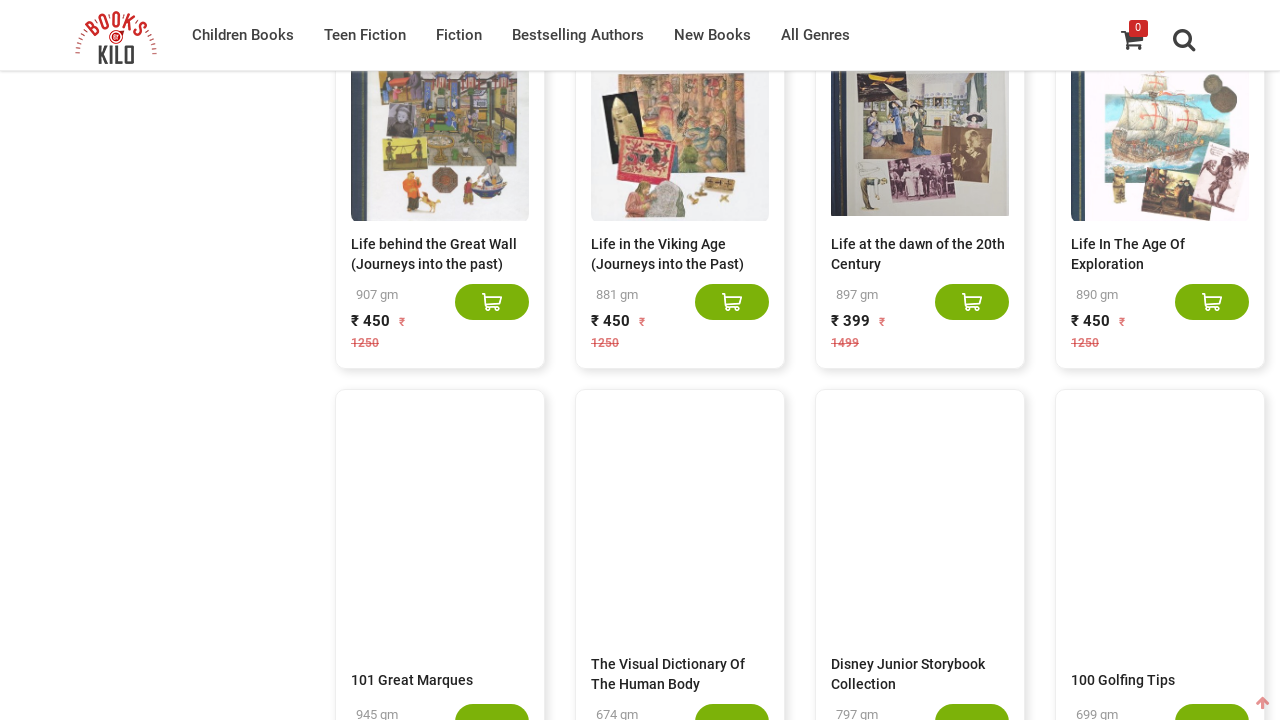

Scrolled to the bottom of the page
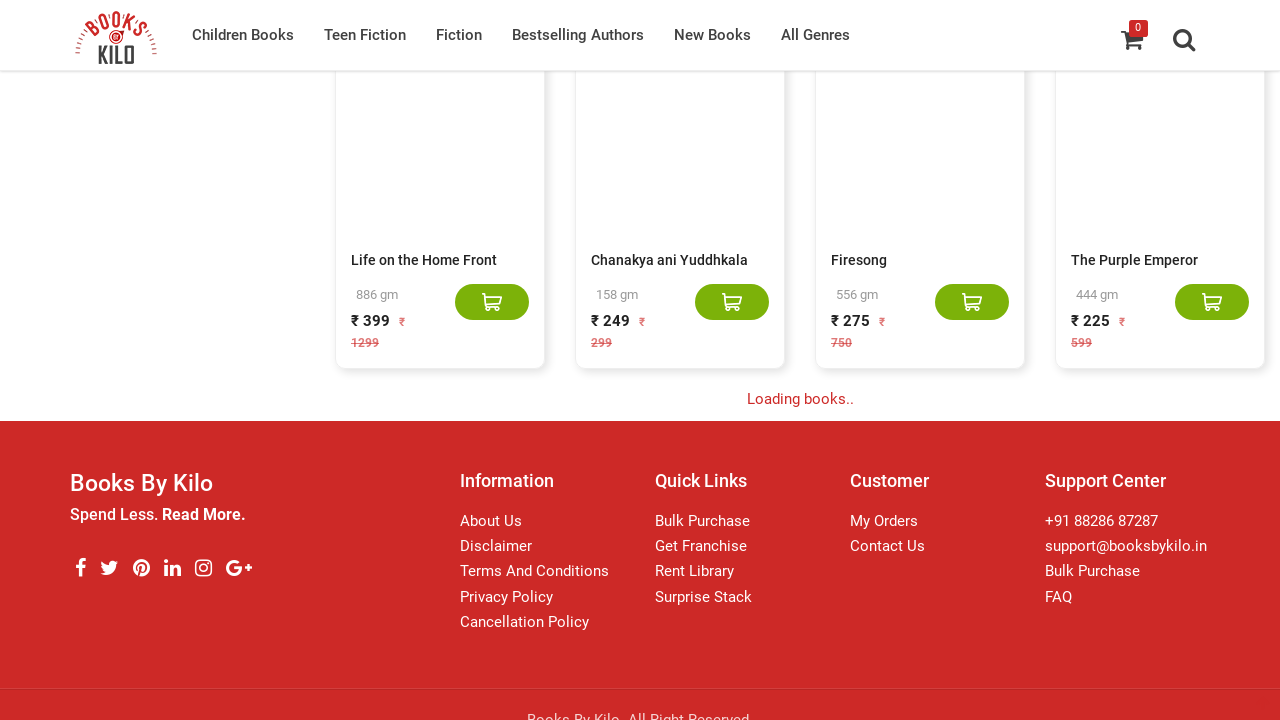

Waited 2 seconds for new content to load
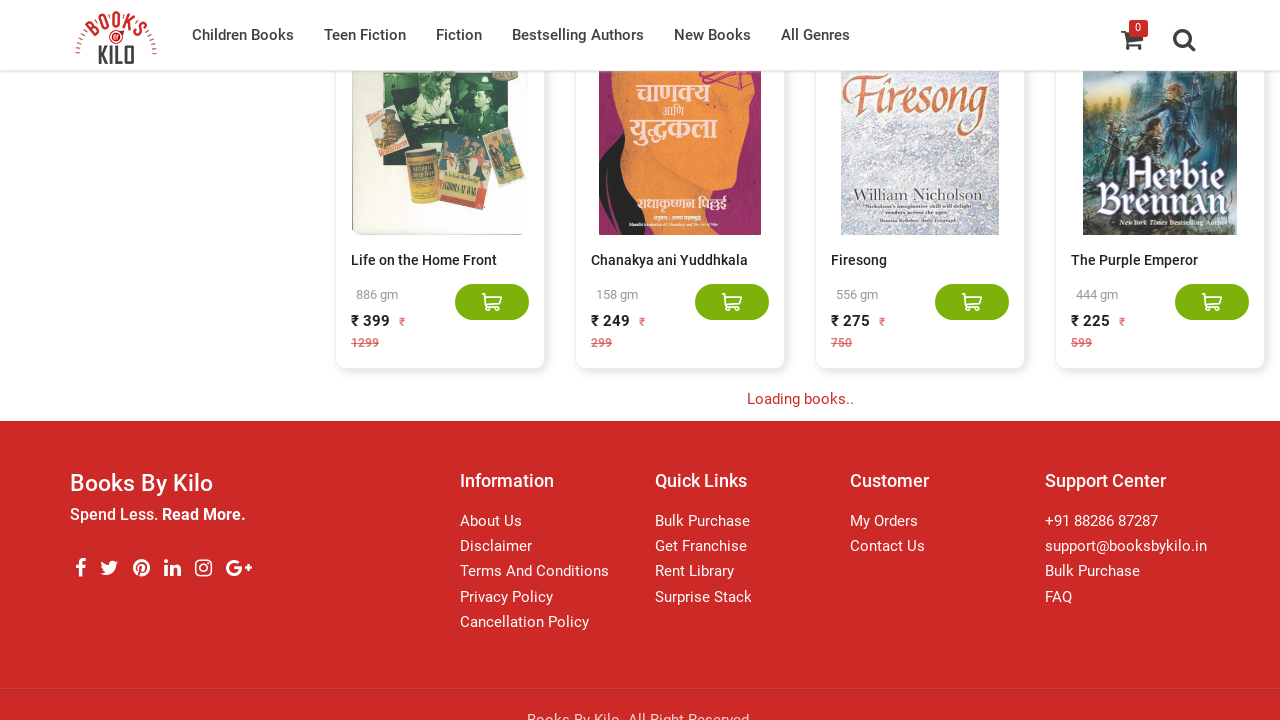

Evaluated current page scroll height
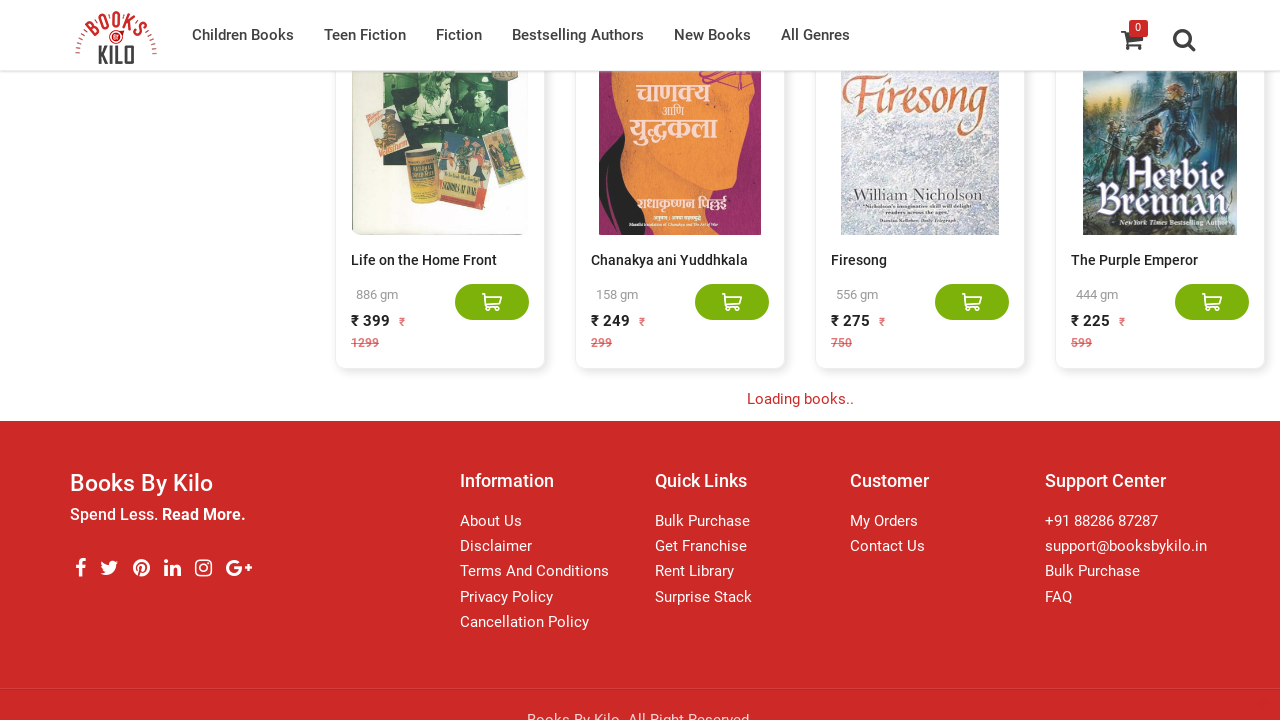

Retrieved all currently loaded book titles from the page
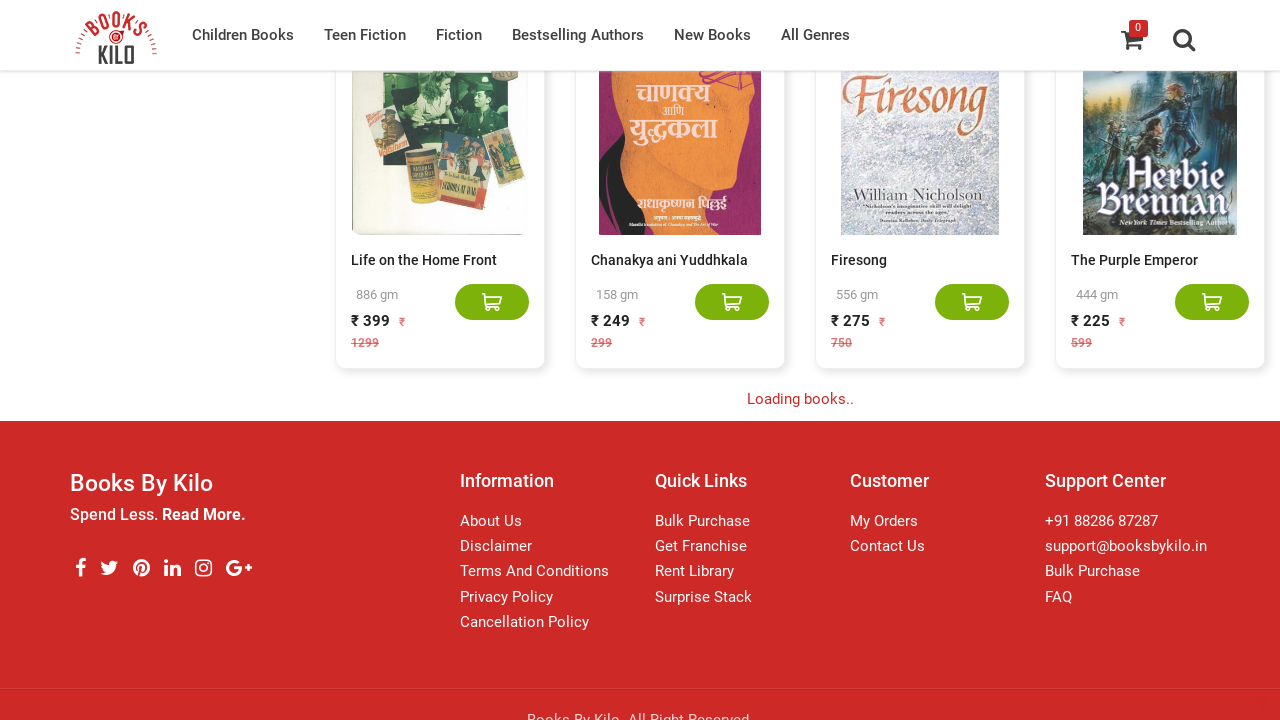

Scrolled to the bottom of the page
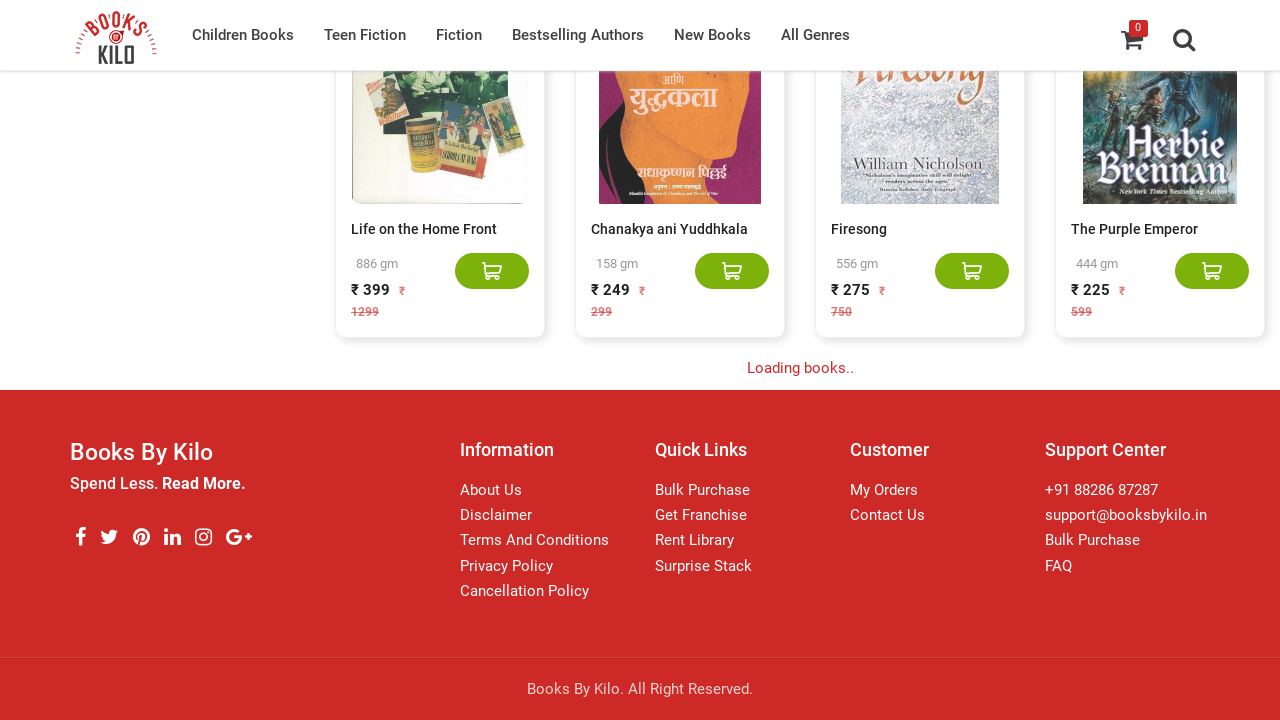

Waited 2 seconds for new content to load
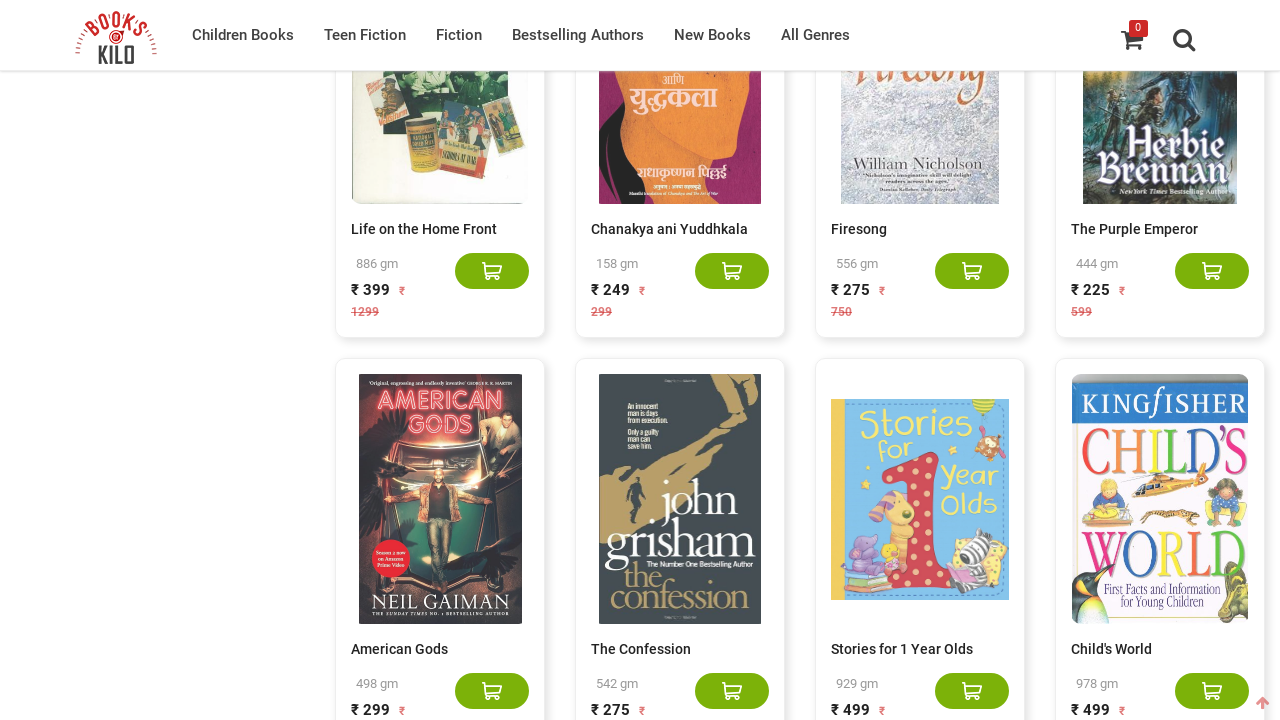

Evaluated current page scroll height
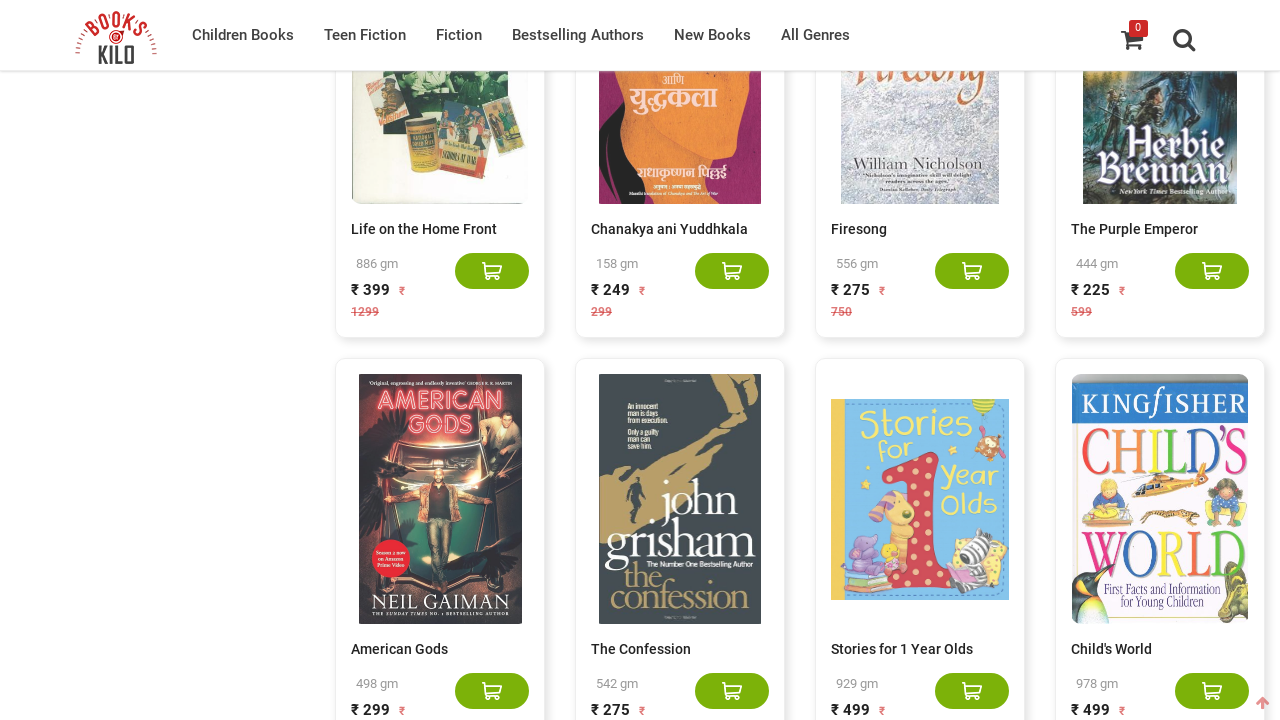

Retrieved all currently loaded book titles from the page
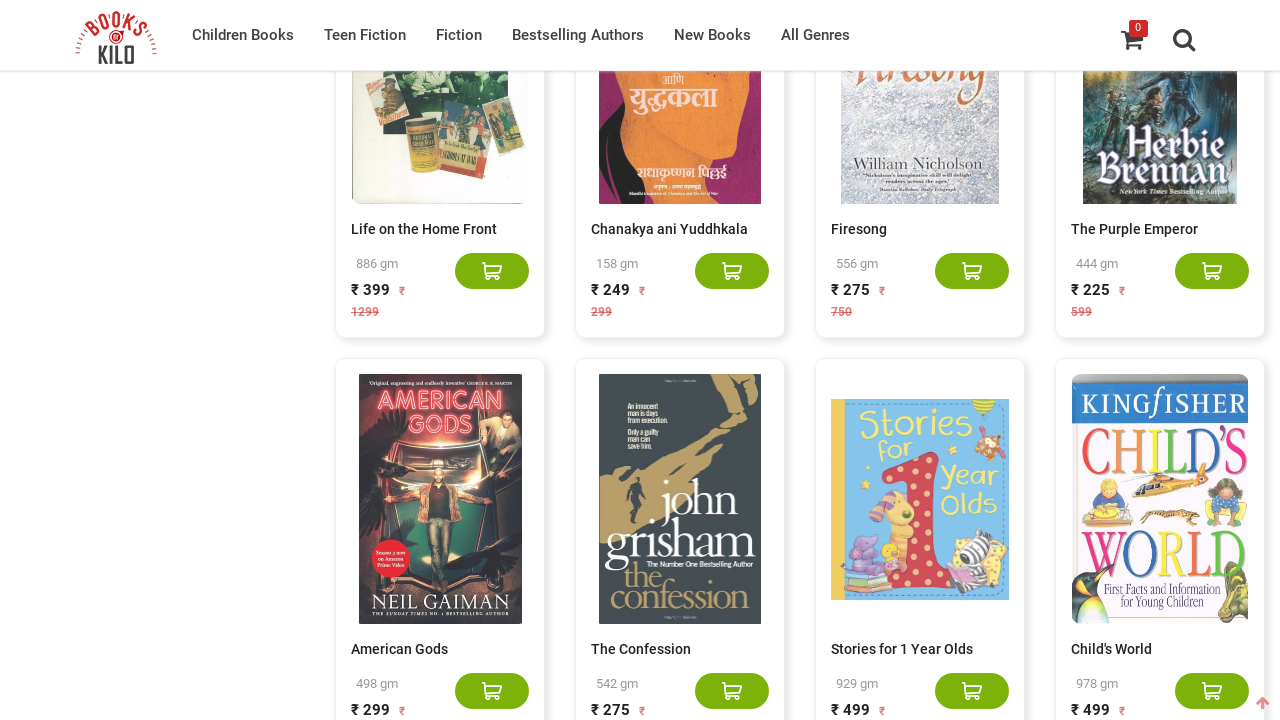

Scrolled to the bottom of the page
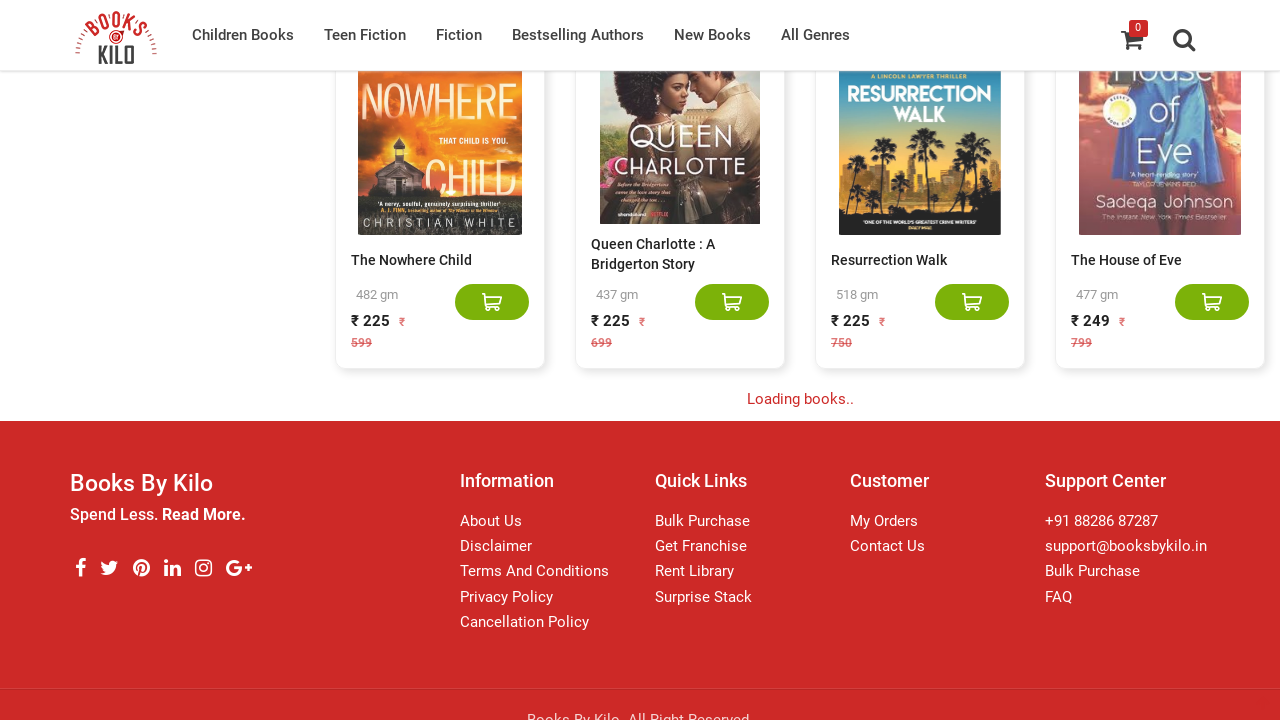

Waited 2 seconds for new content to load
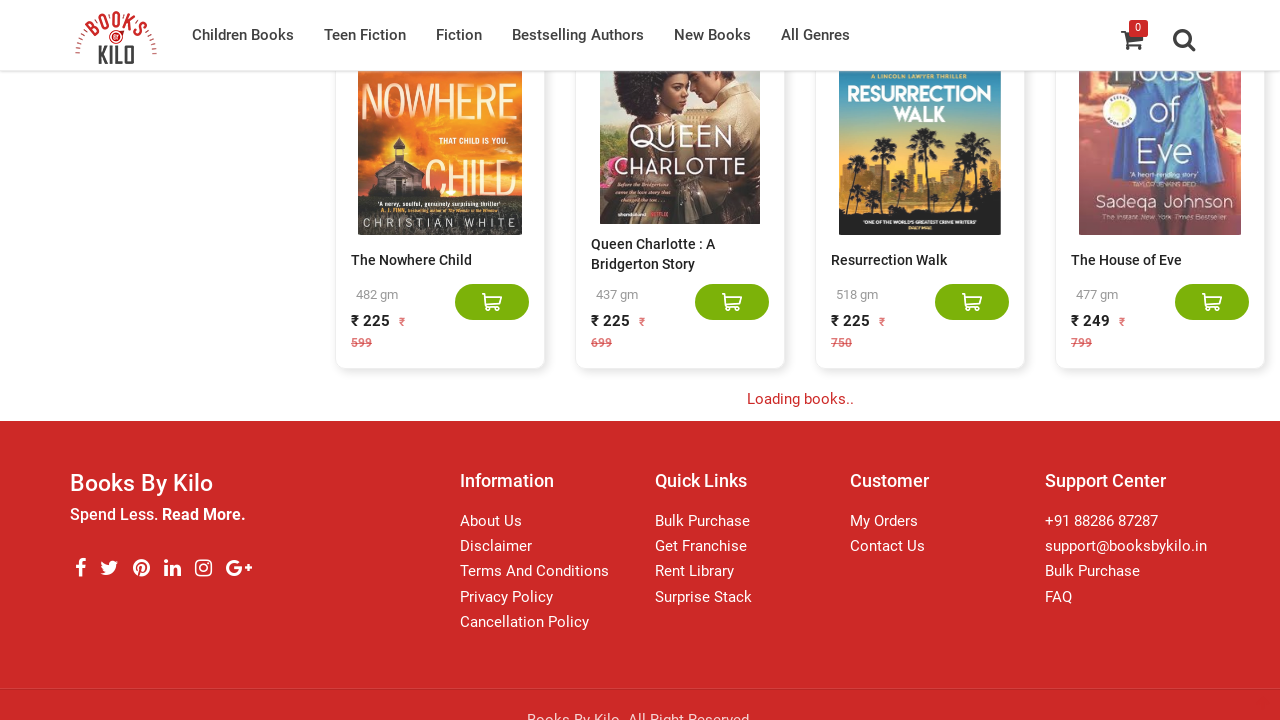

Evaluated current page scroll height
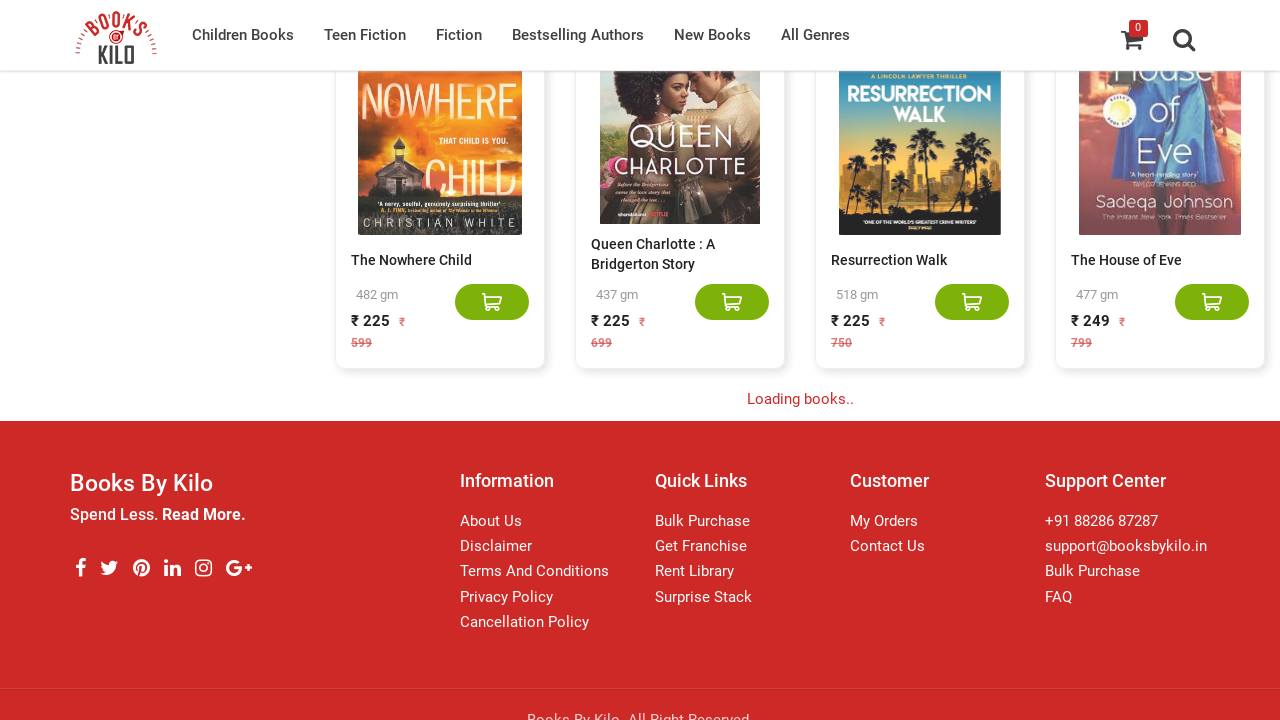

Retrieved all currently loaded book titles from the page
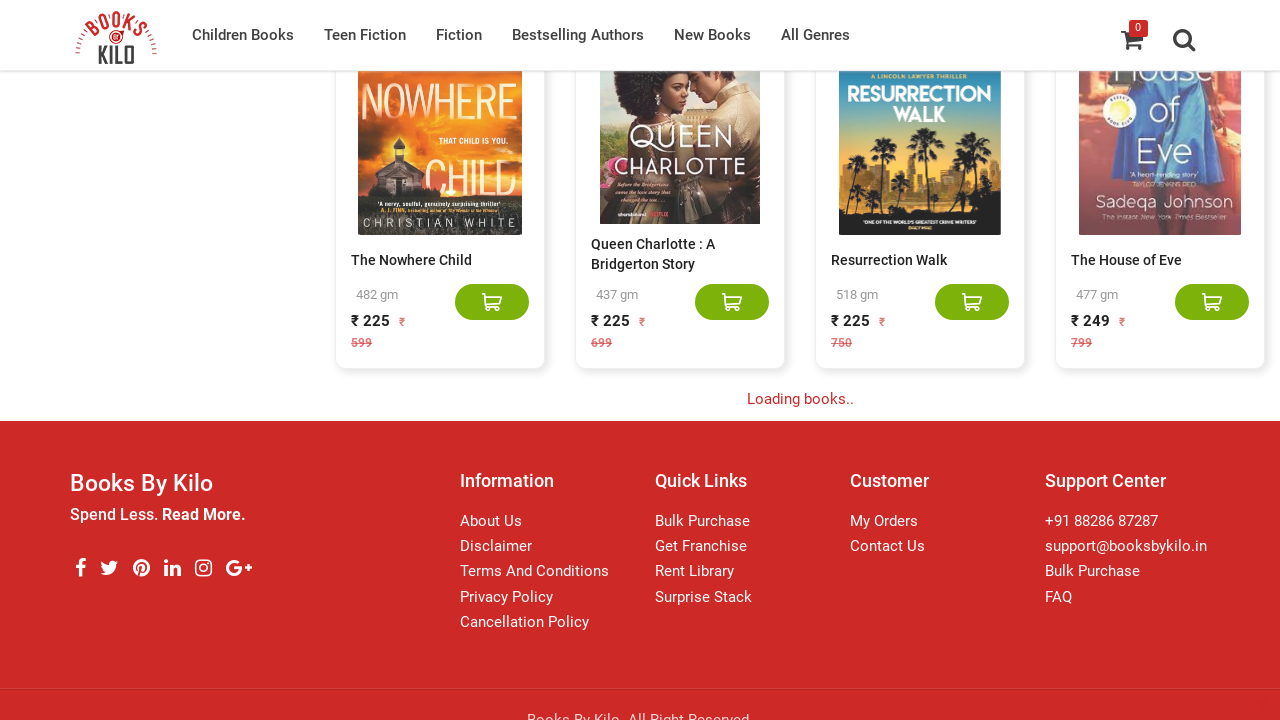

Scrolled to the bottom of the page
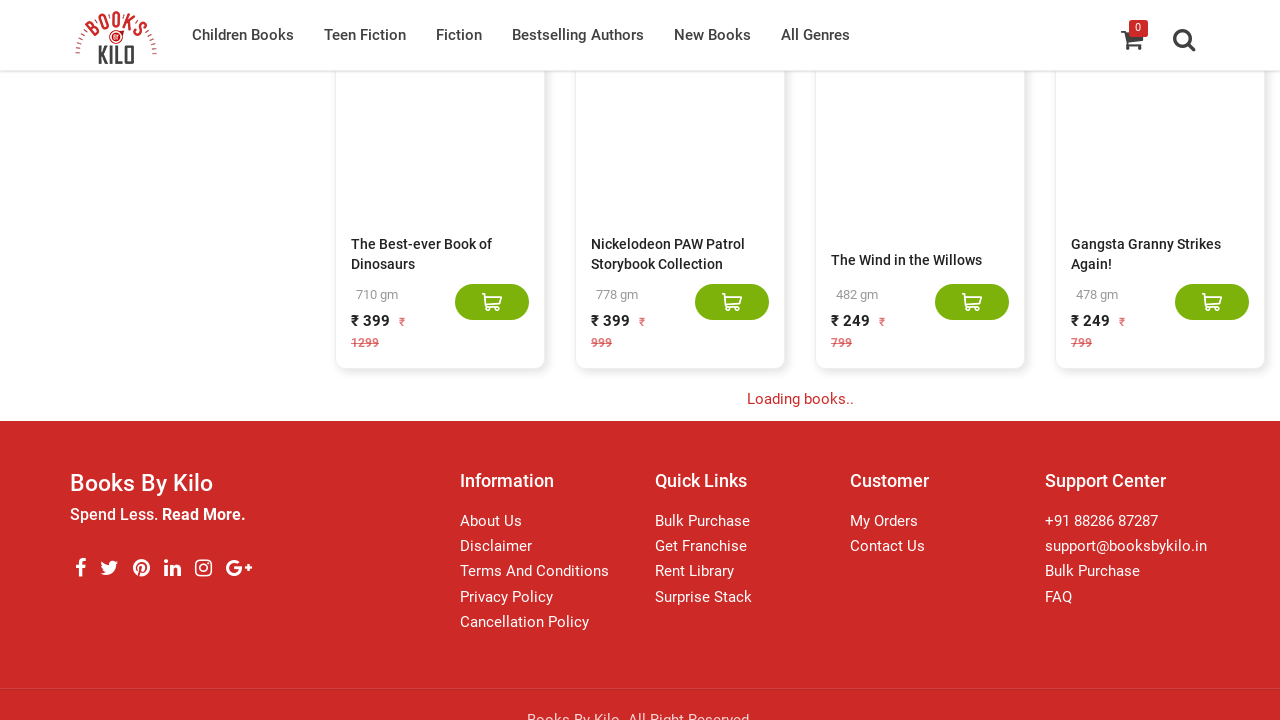

Waited 2 seconds for new content to load
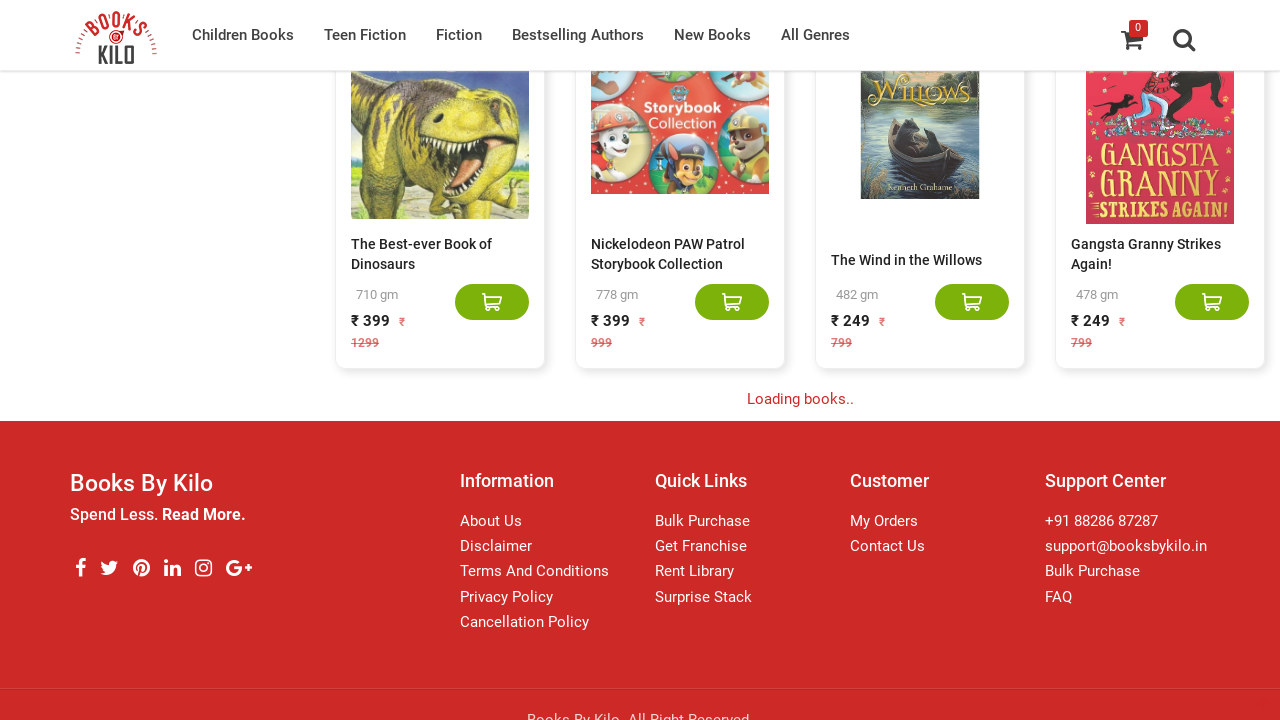

Evaluated current page scroll height
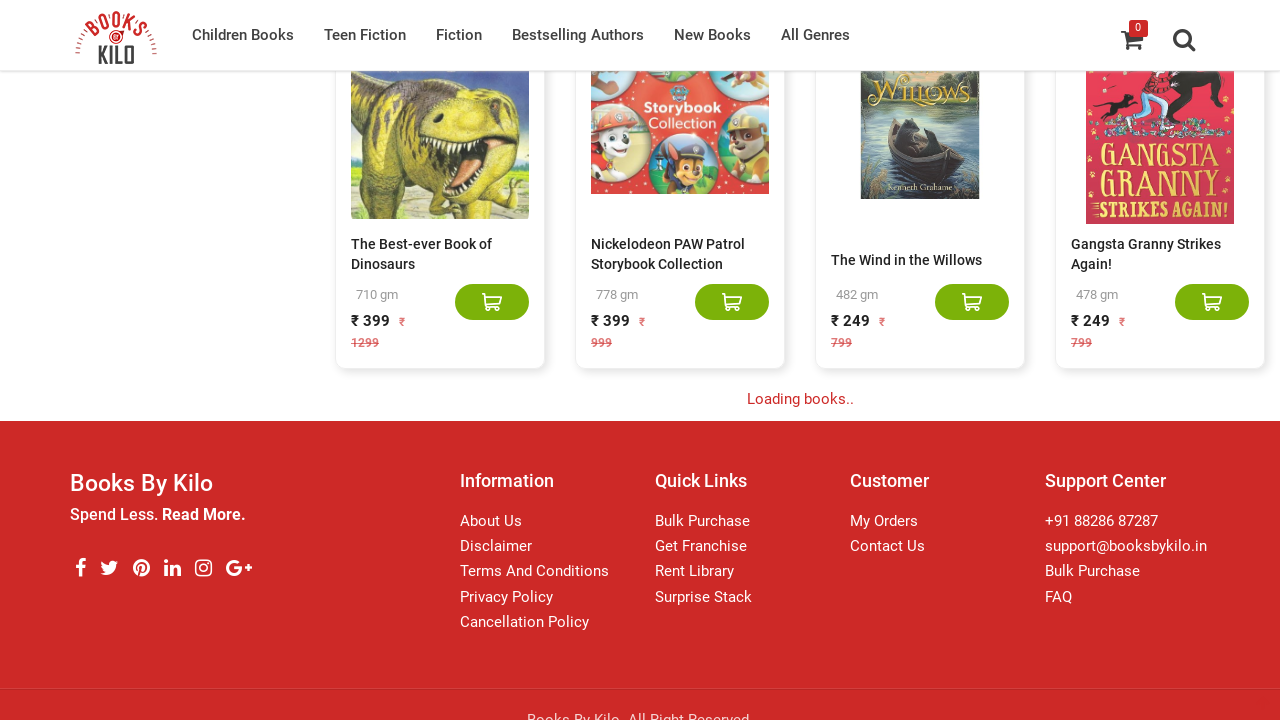

Retrieved all currently loaded book titles from the page
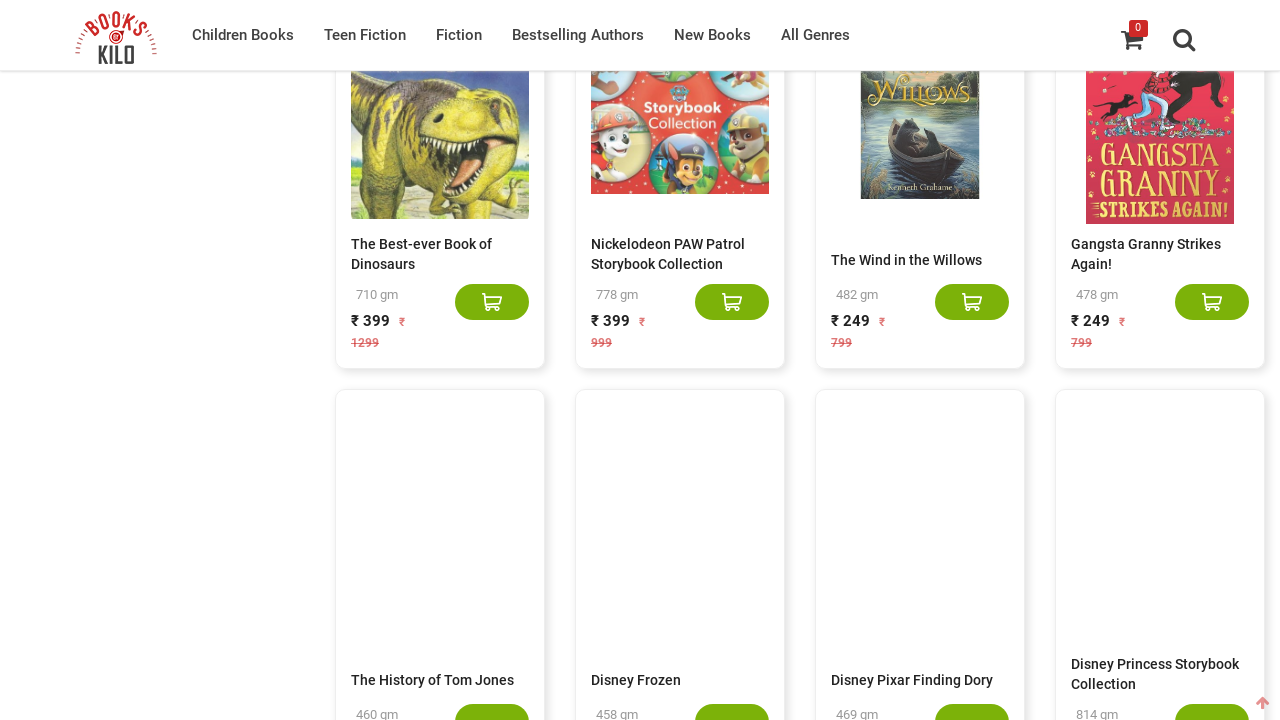

Scrolled to the bottom of the page
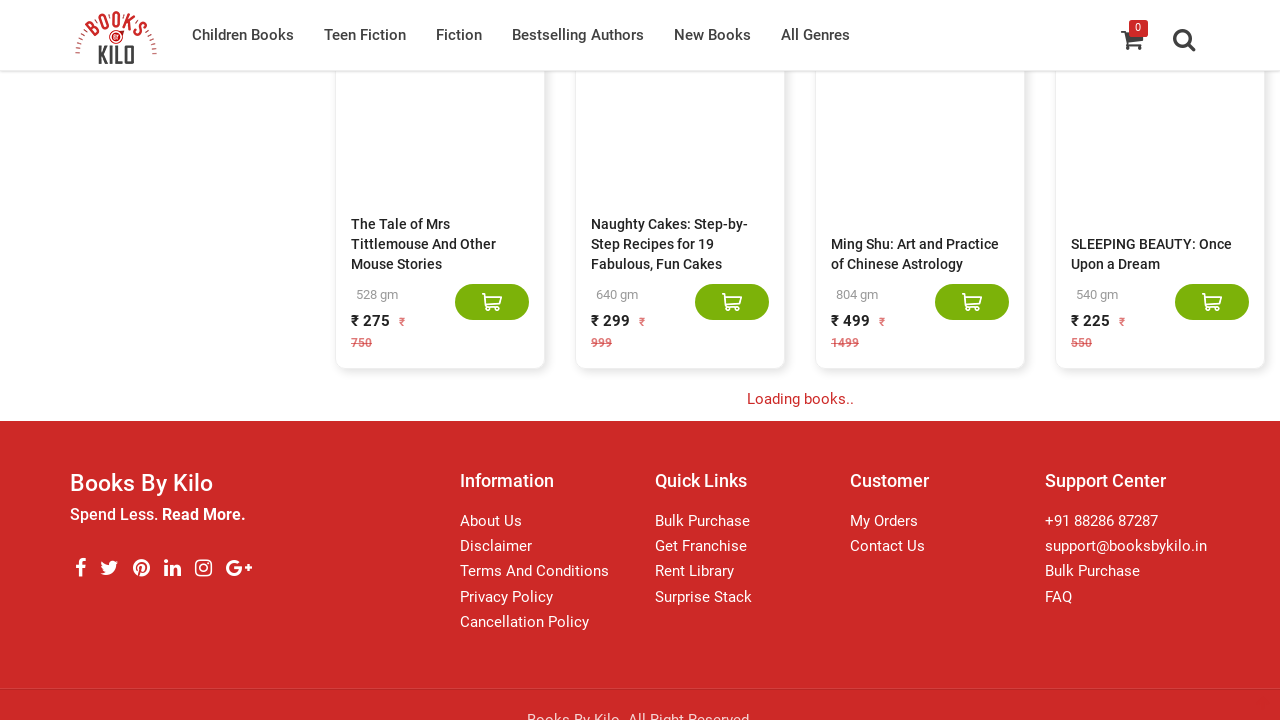

Waited 2 seconds for new content to load
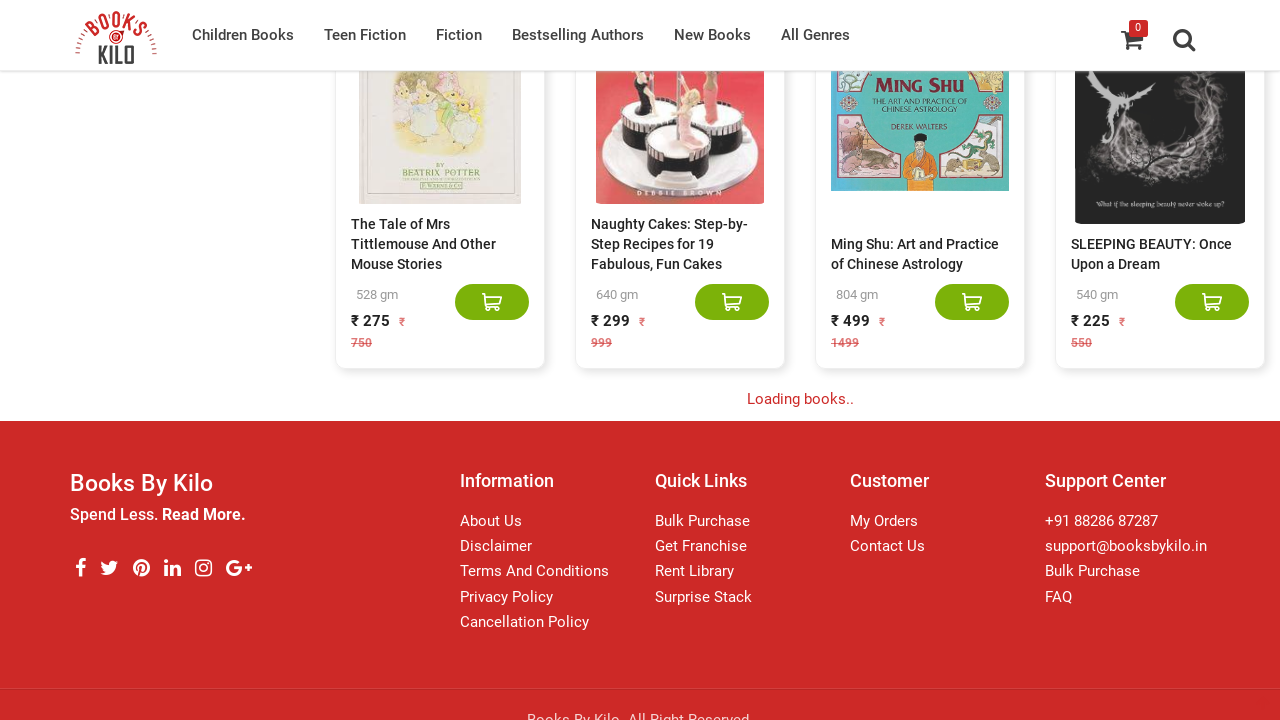

Evaluated current page scroll height
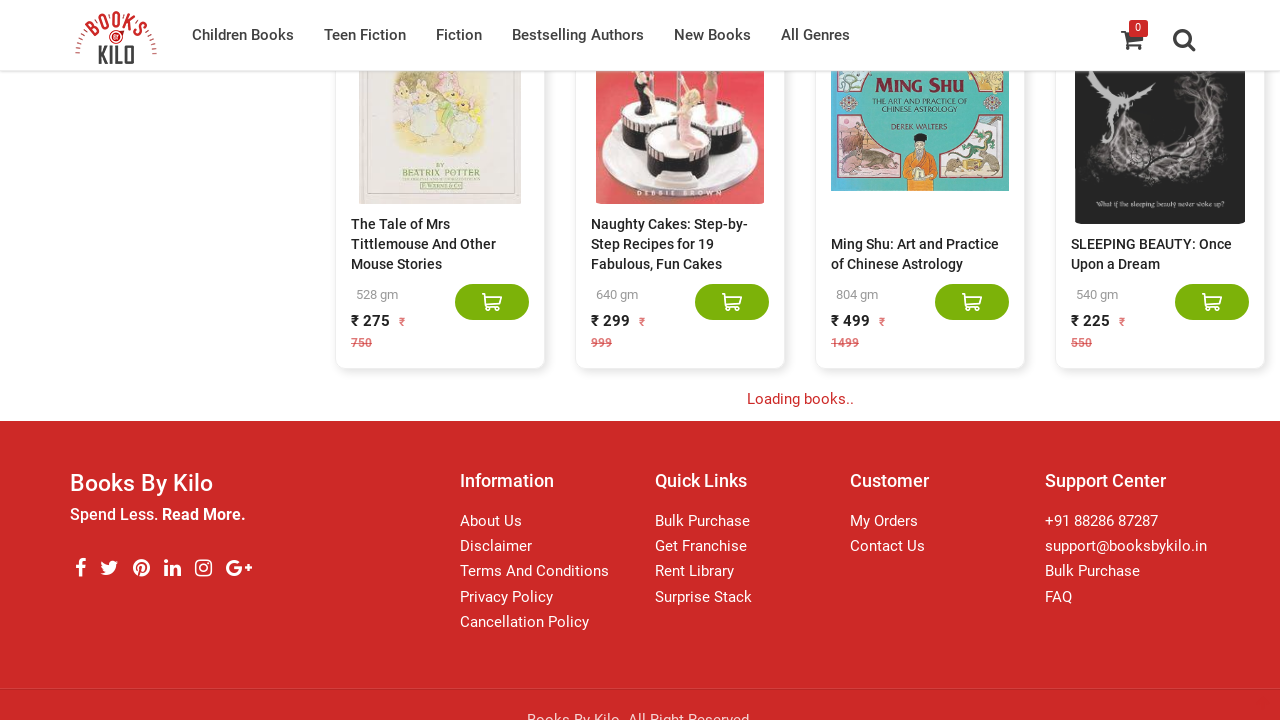

Retrieved all currently loaded book titles from the page
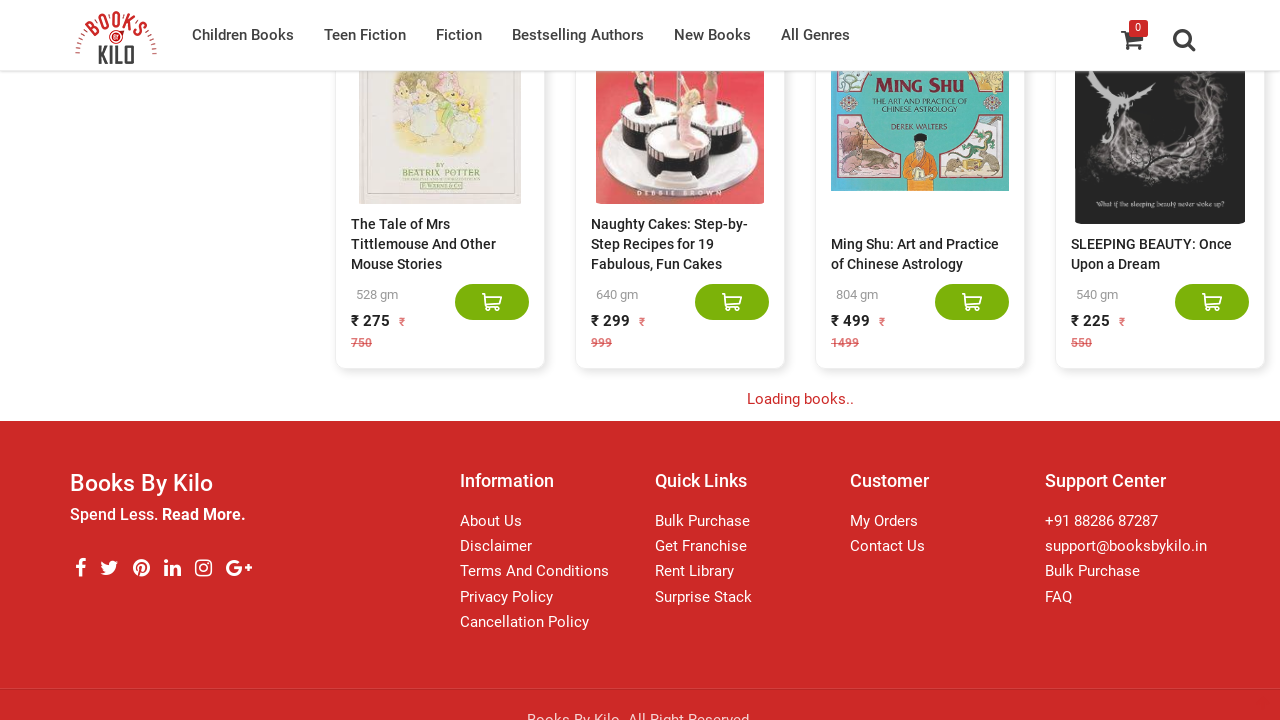

Scrolled to the bottom of the page
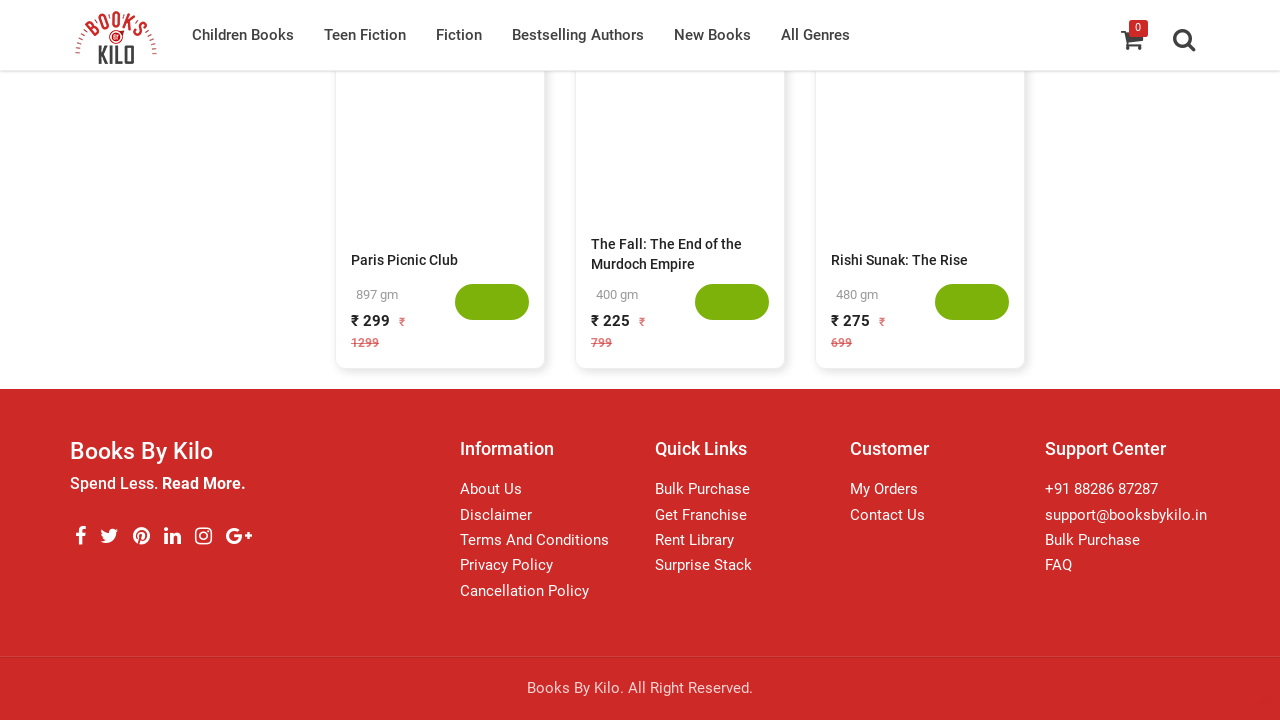

Waited 2 seconds for new content to load
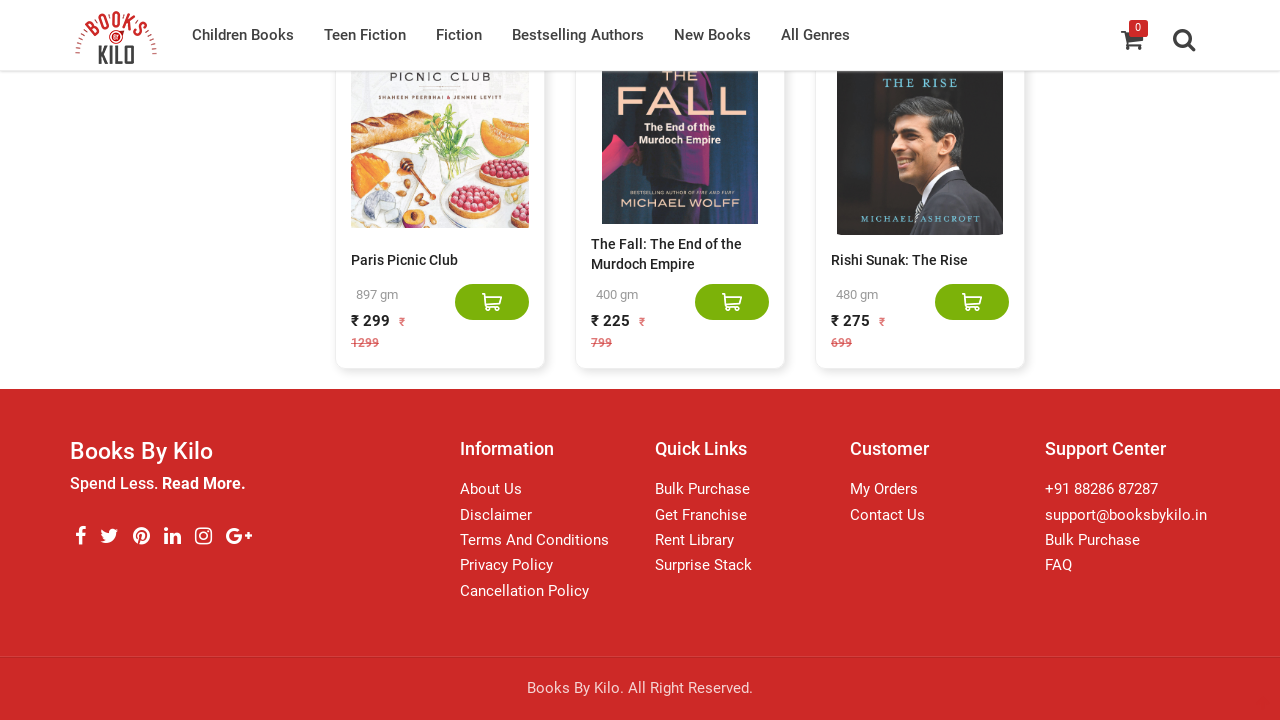

Evaluated current page scroll height
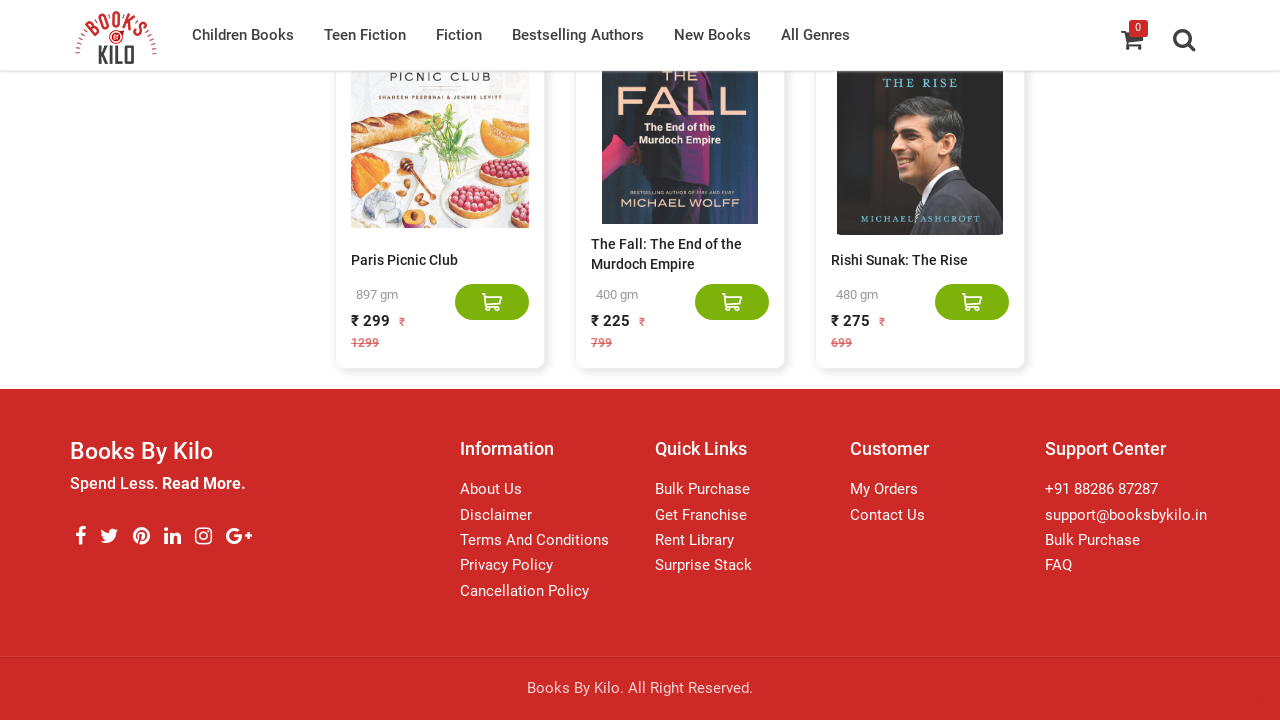

Retrieved all currently loaded book titles from the page
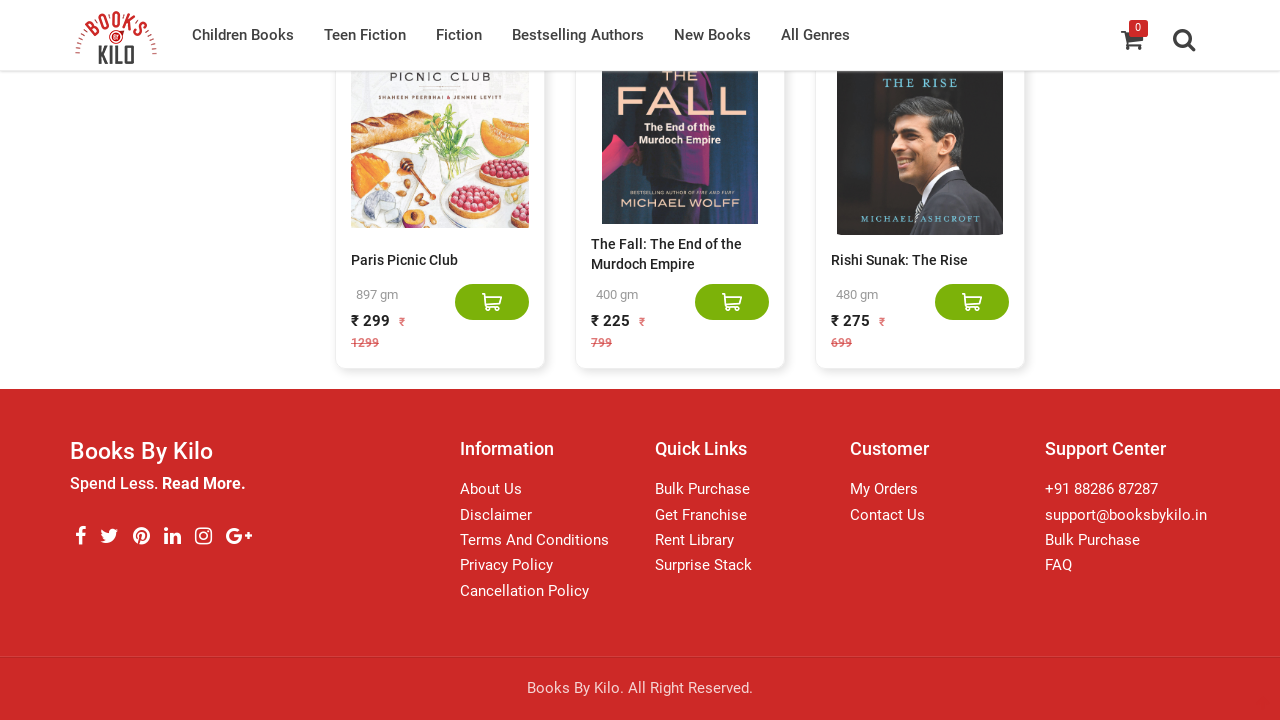

Scrolled to the bottom of the page
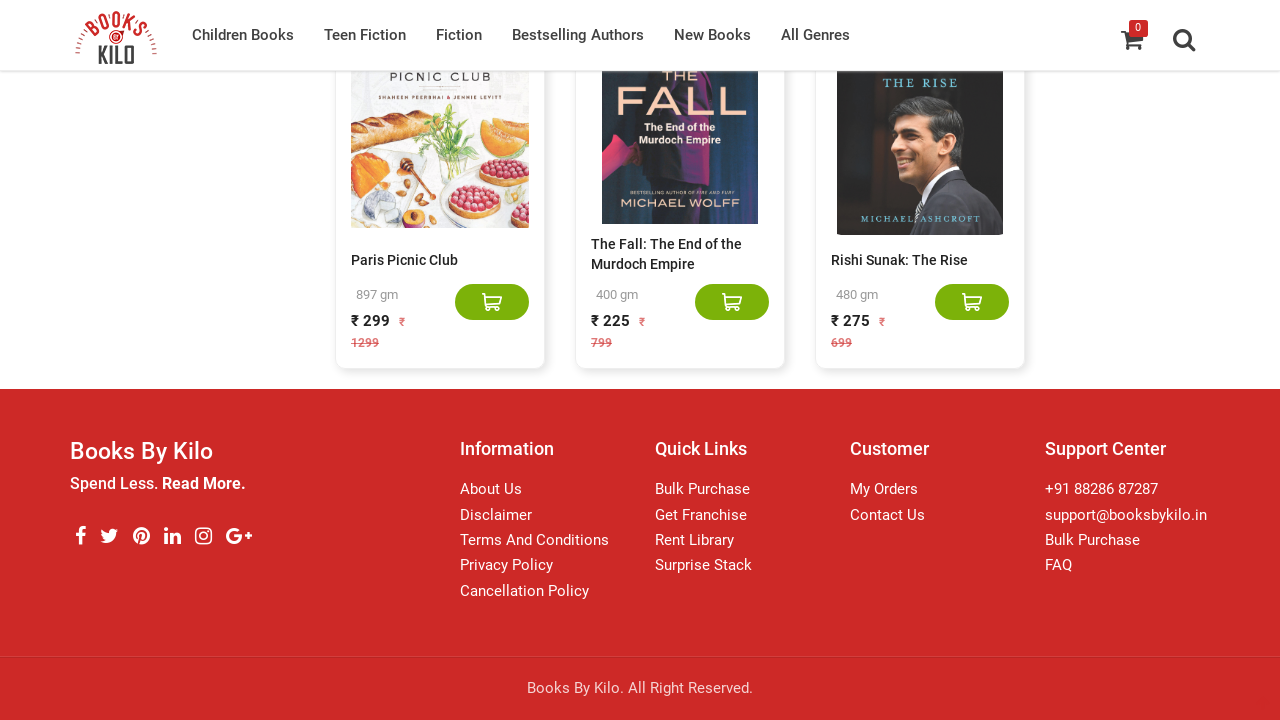

Waited 2 seconds for new content to load
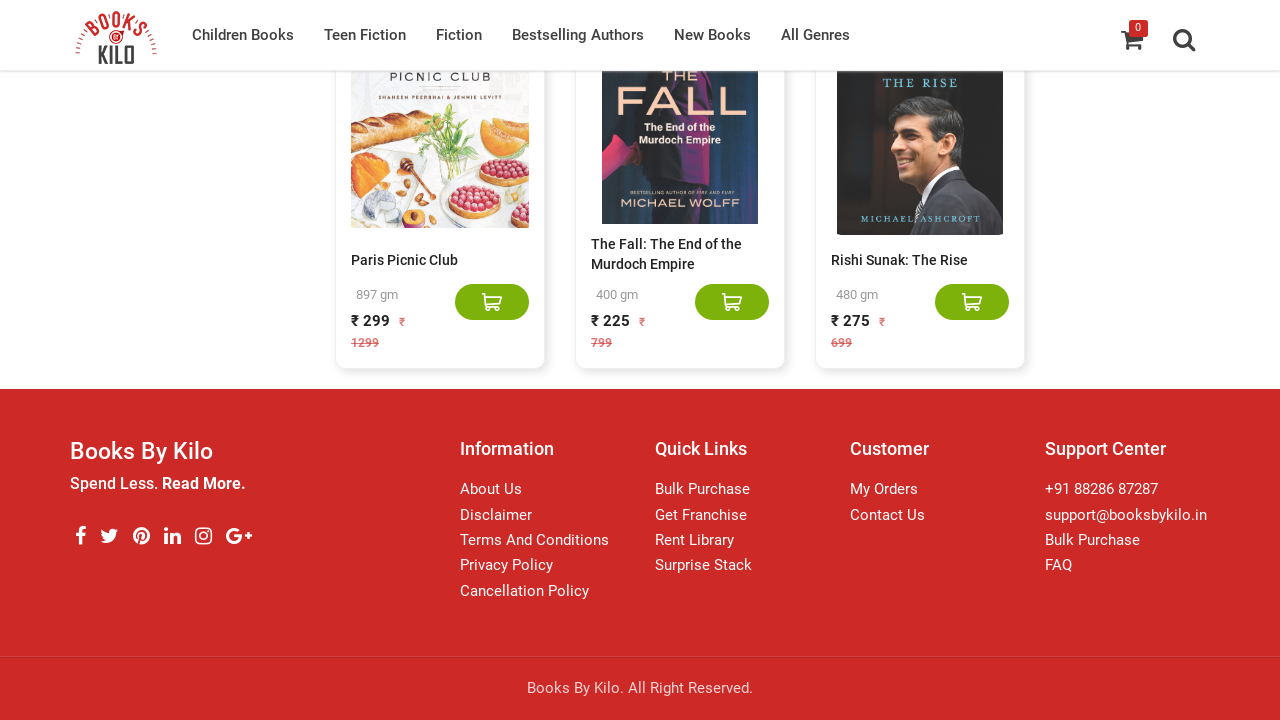

Evaluated current page scroll height
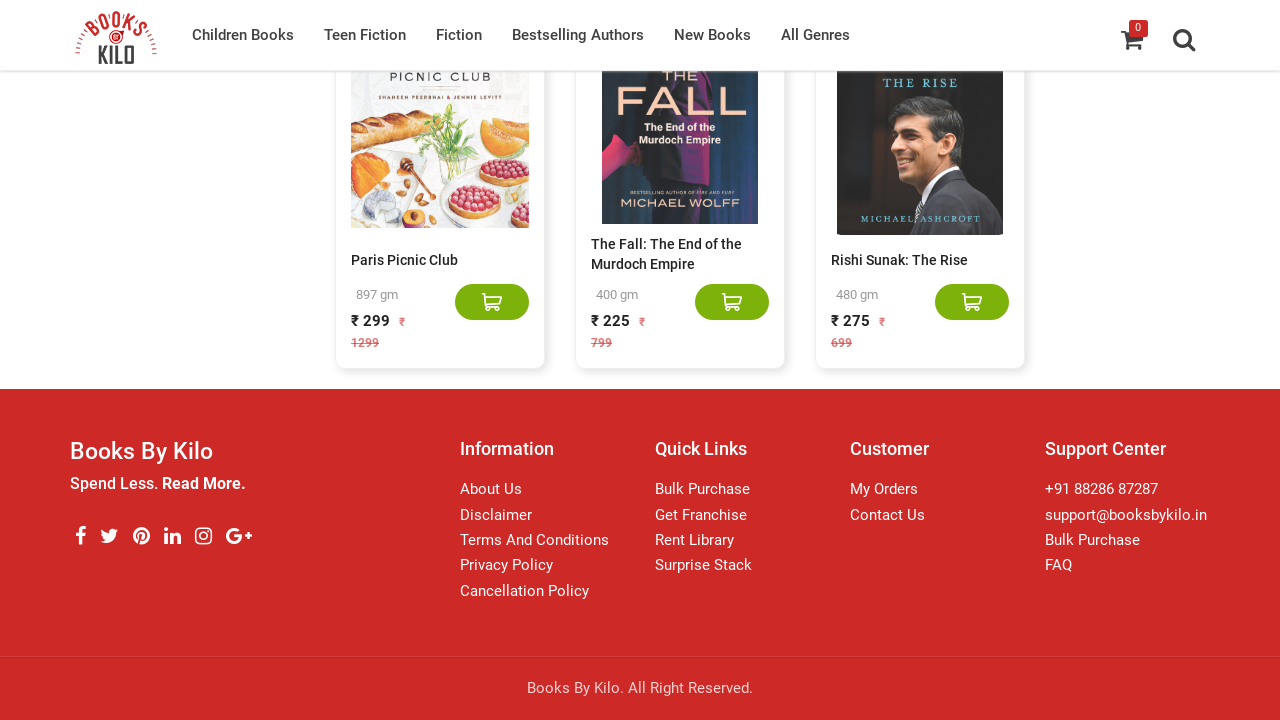

Reached end of page - no more books to load
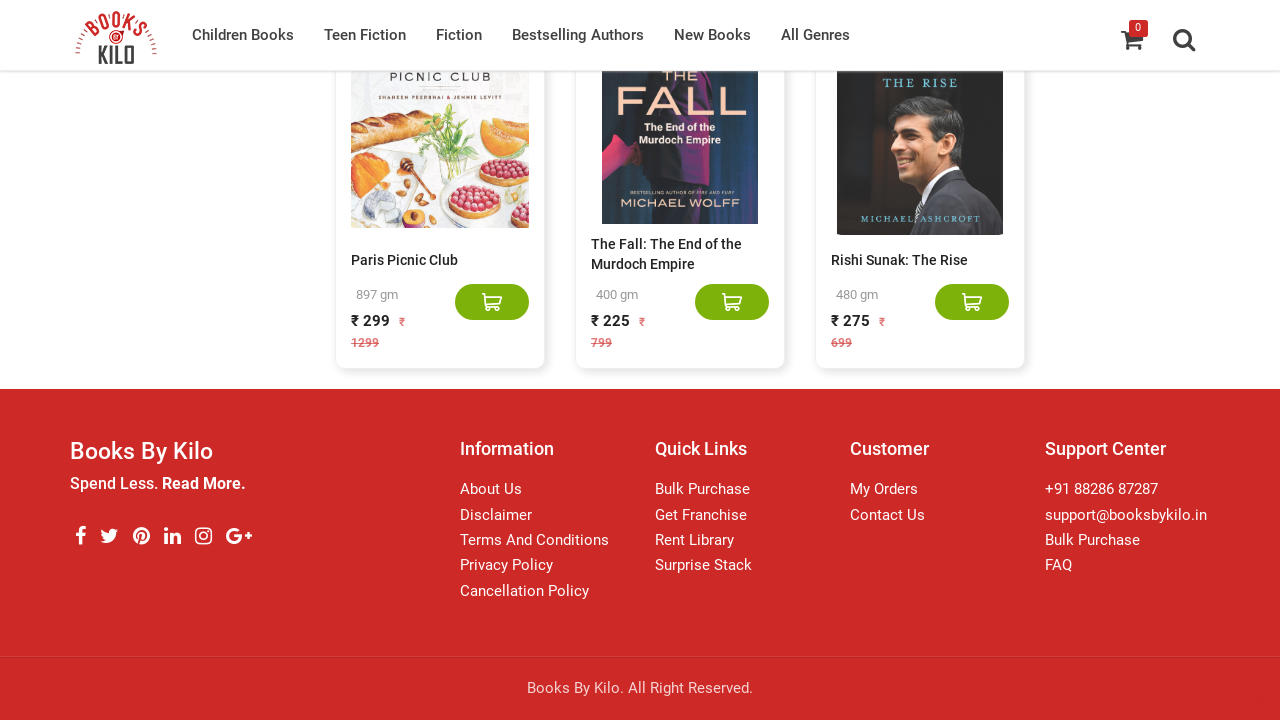

Retrieved final count of all loaded books on the page
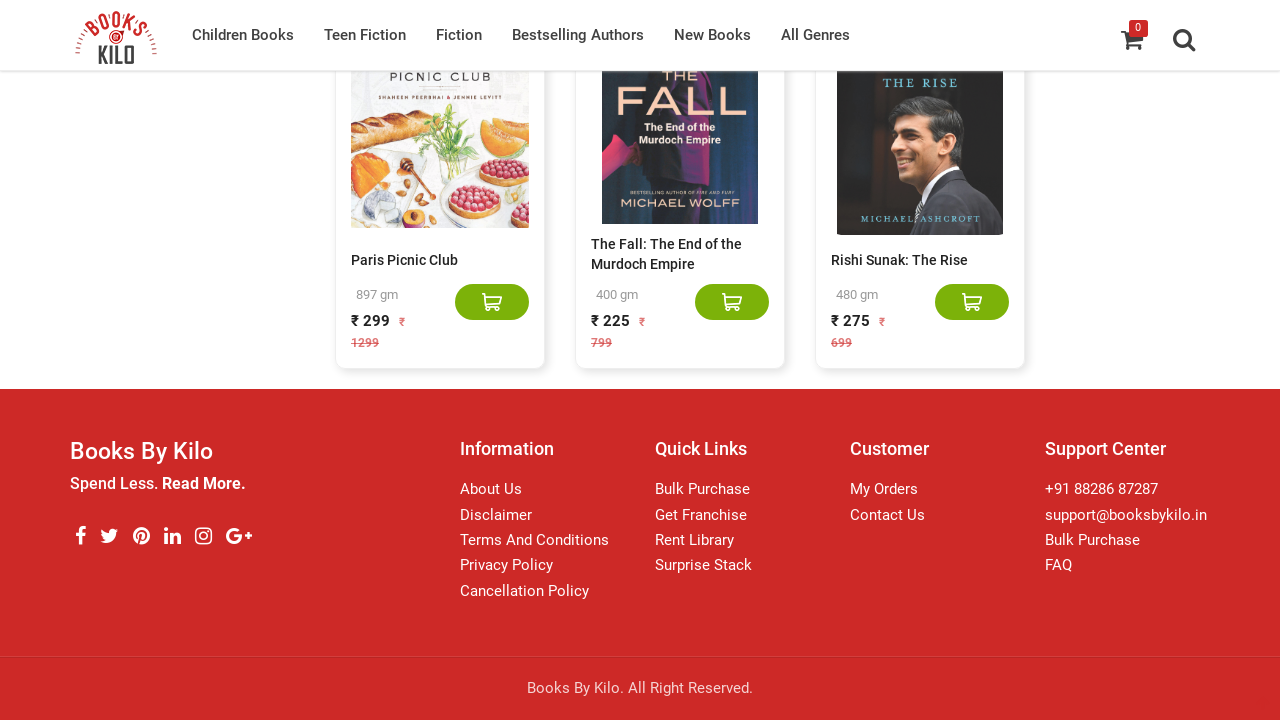

Verified that books were found on the page - Total count: 163
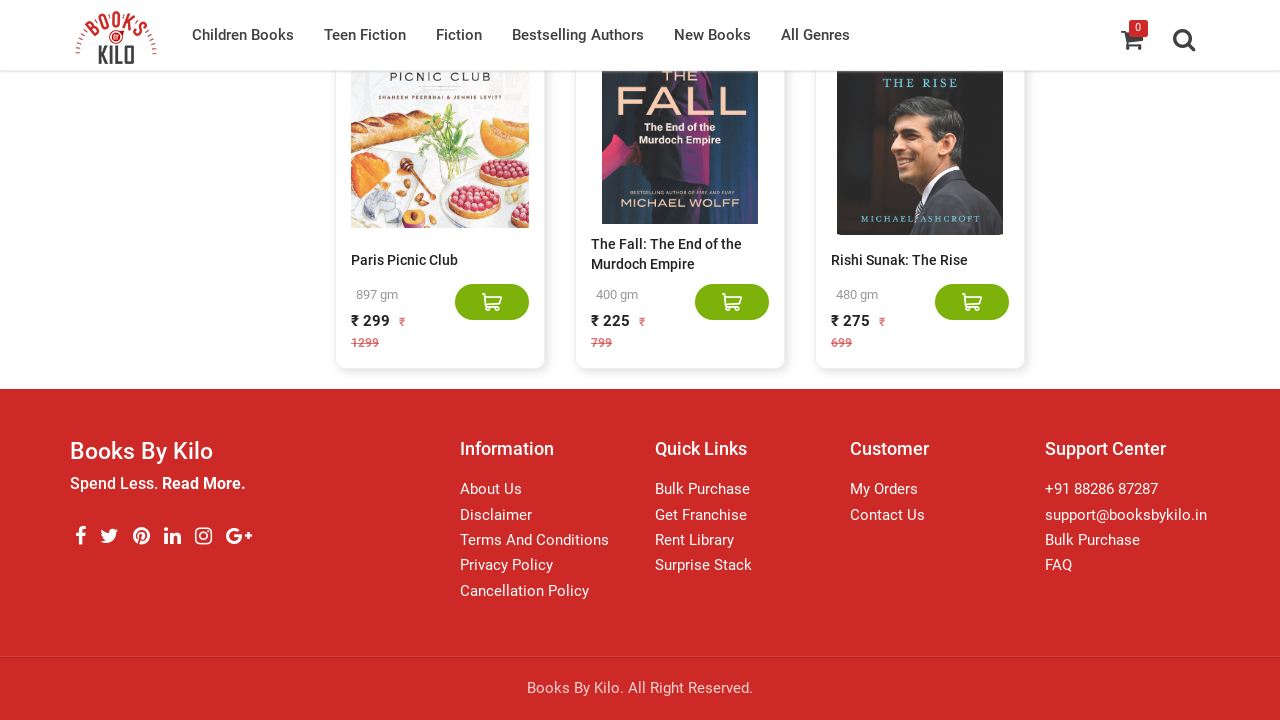

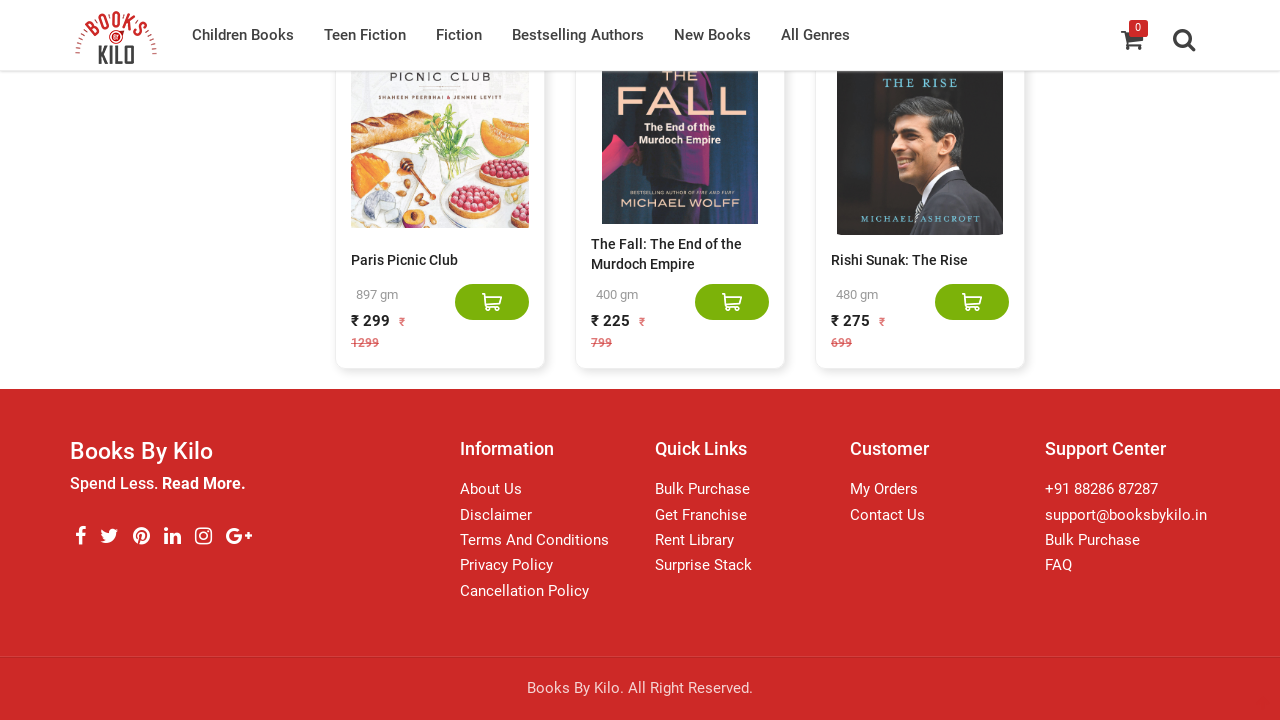